Tests selecting all checkboxes on a page by iterating through them and clicking unselected ones

Starting URL: https://automationfc.github.io/multiple-fields/

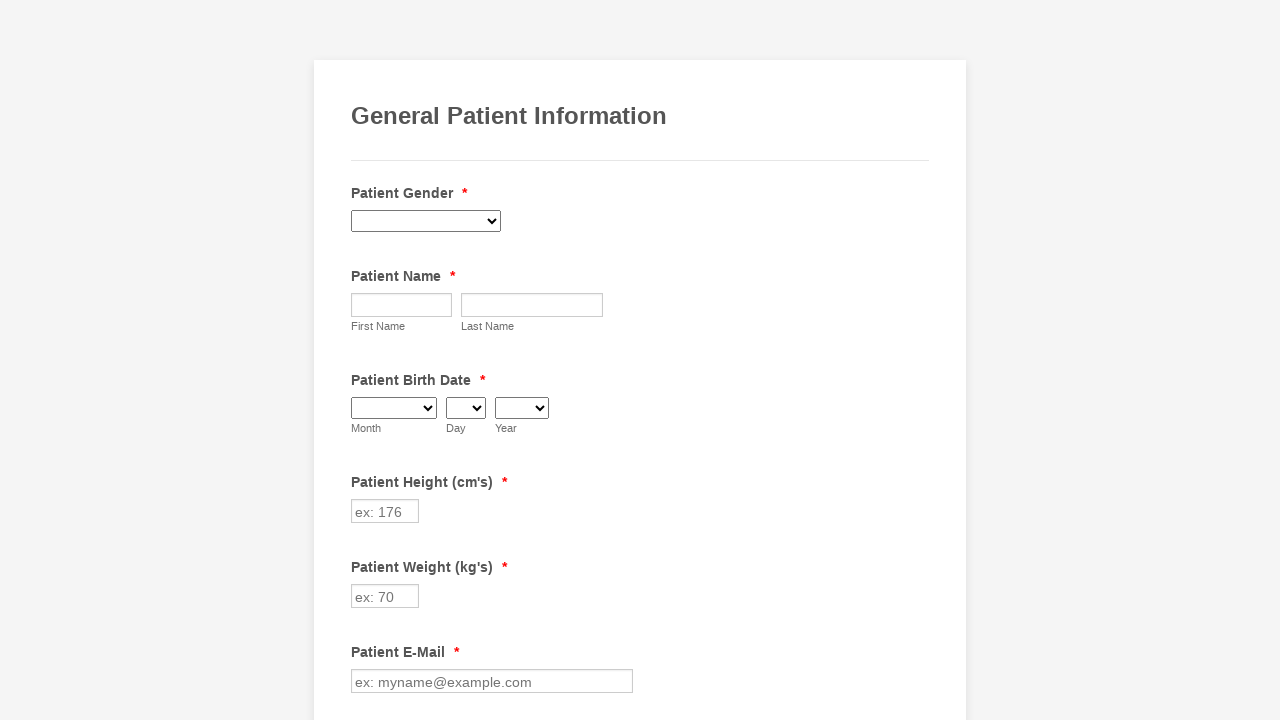

Navigated to https://automationfc.github.io/multiple-fields/
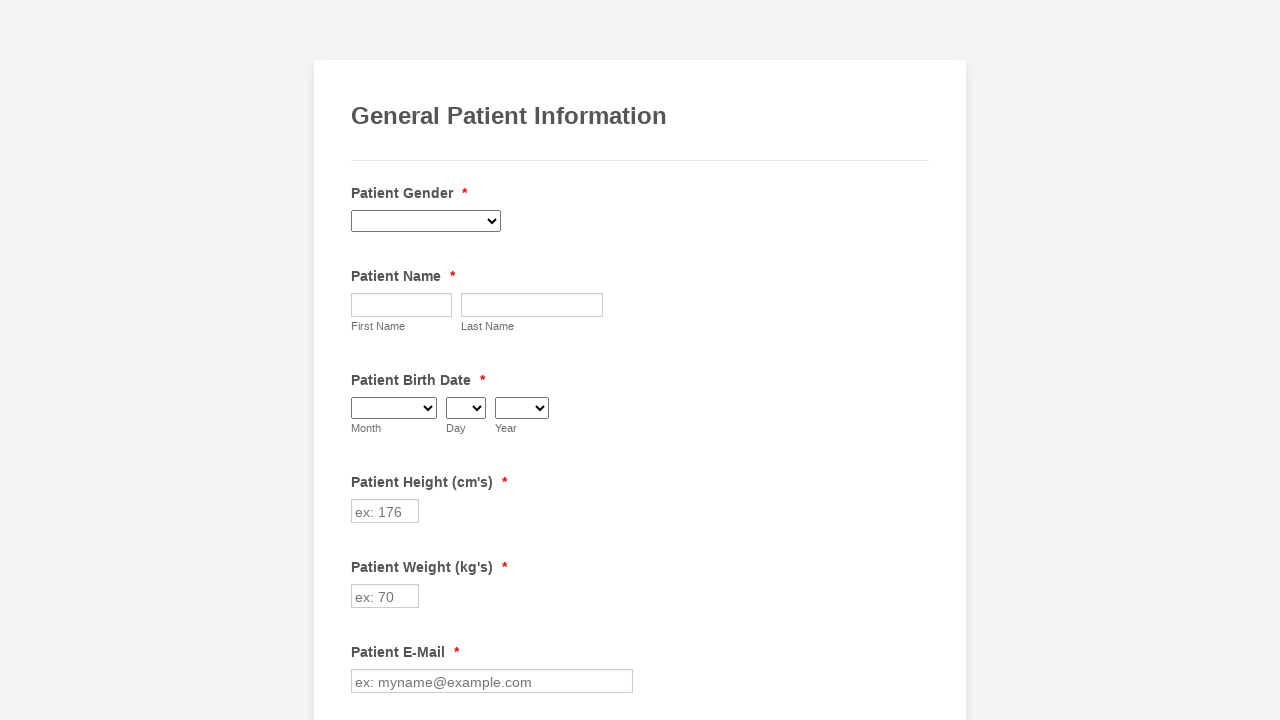

Located all checkboxes on the page
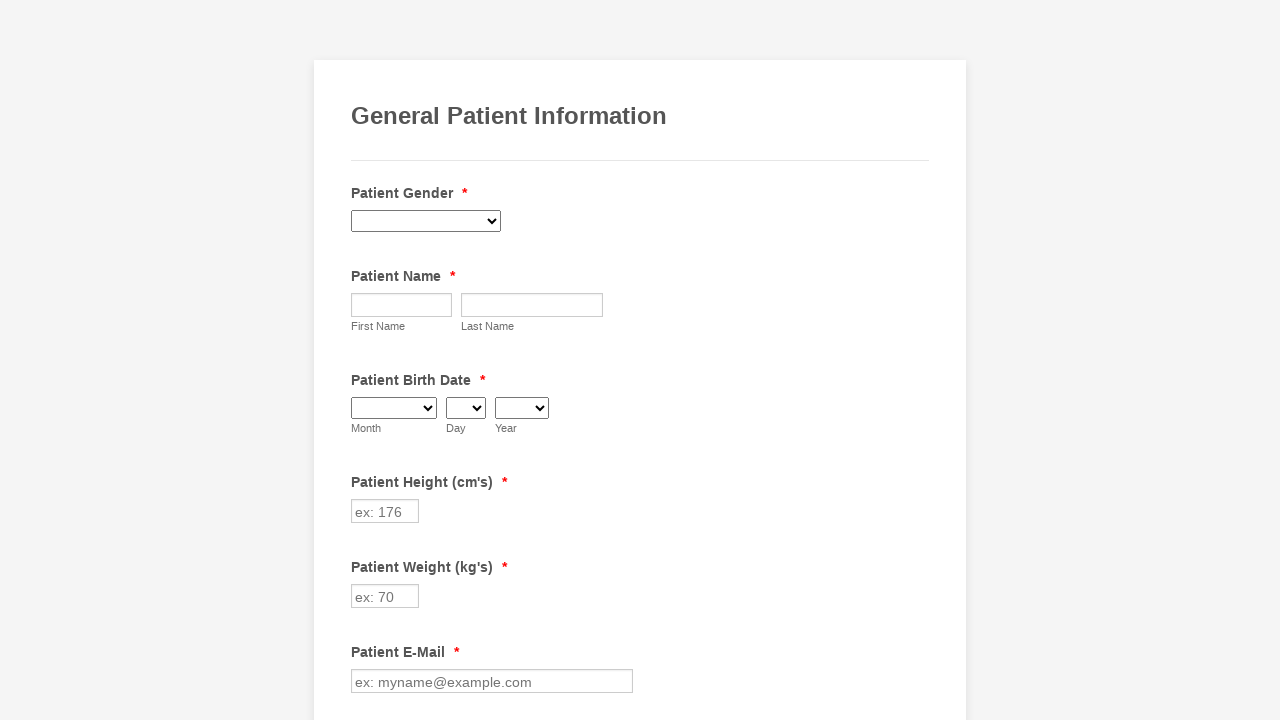

Clicked an unchecked checkbox to select it at (362, 360) on xpath=//span[@class = 'form-checkbox-item']//input >> nth=0
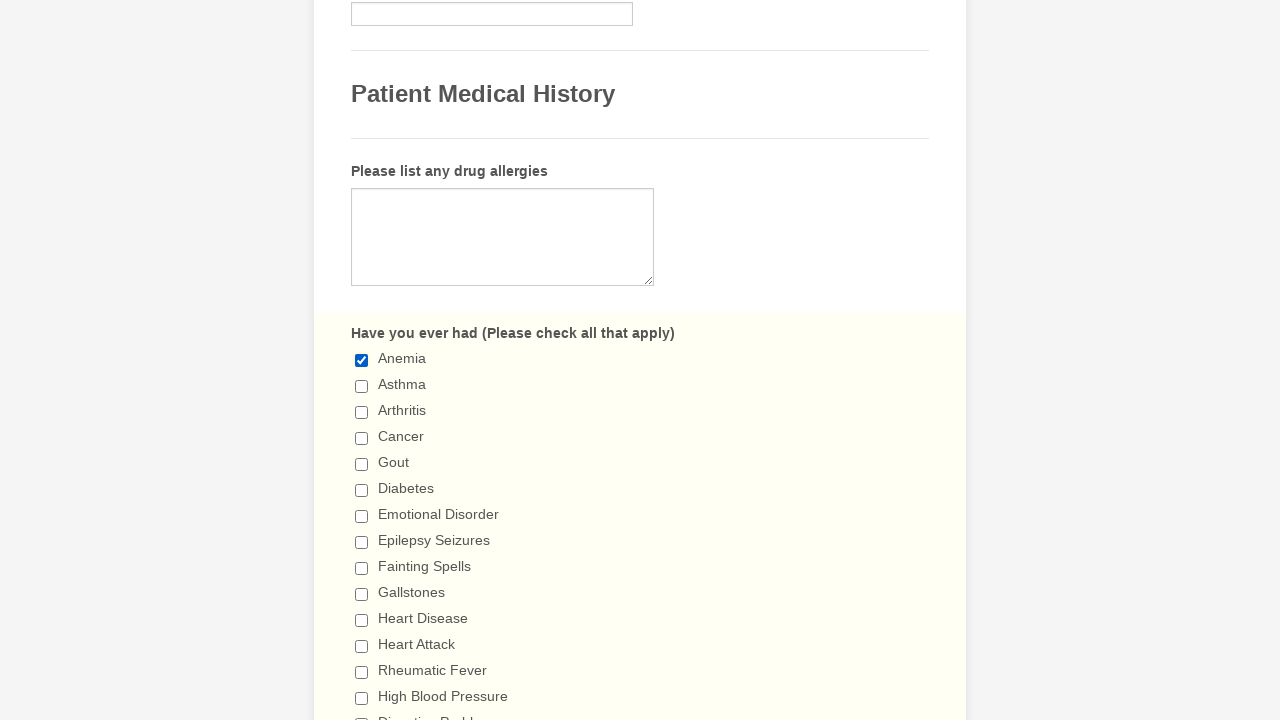

Clicked an unchecked checkbox to select it at (362, 386) on xpath=//span[@class = 'form-checkbox-item']//input >> nth=1
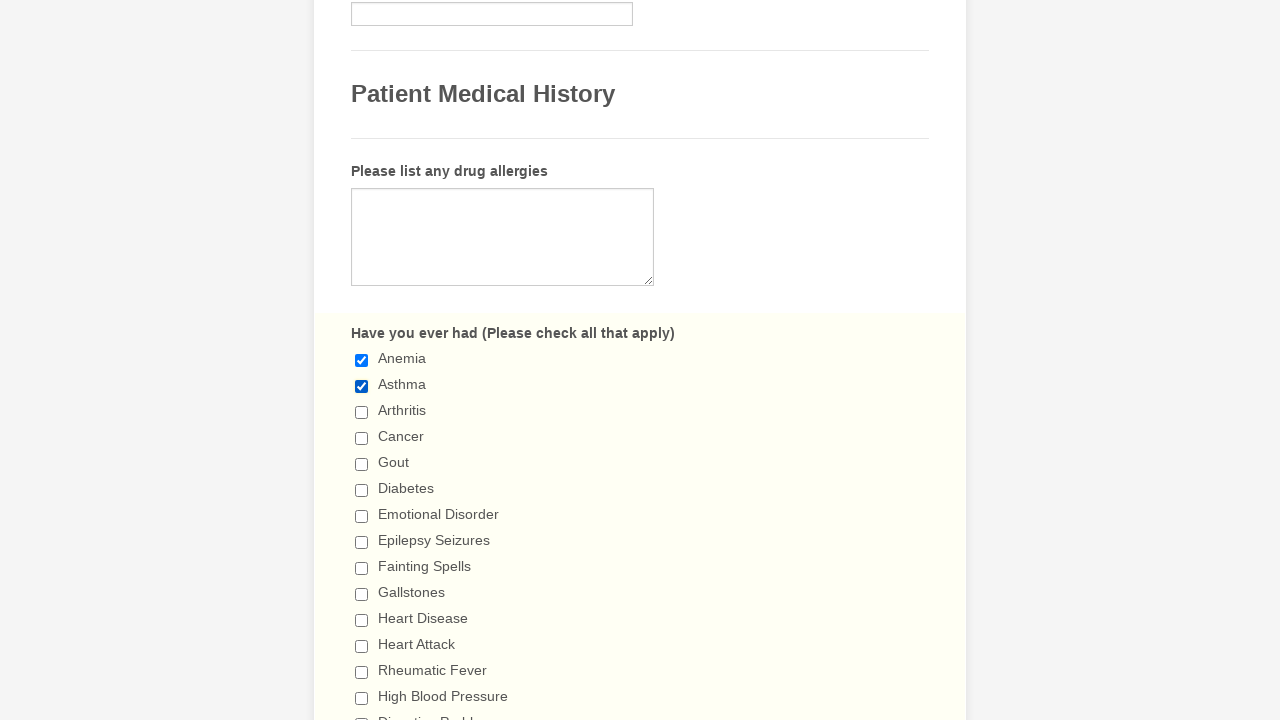

Clicked an unchecked checkbox to select it at (362, 412) on xpath=//span[@class = 'form-checkbox-item']//input >> nth=2
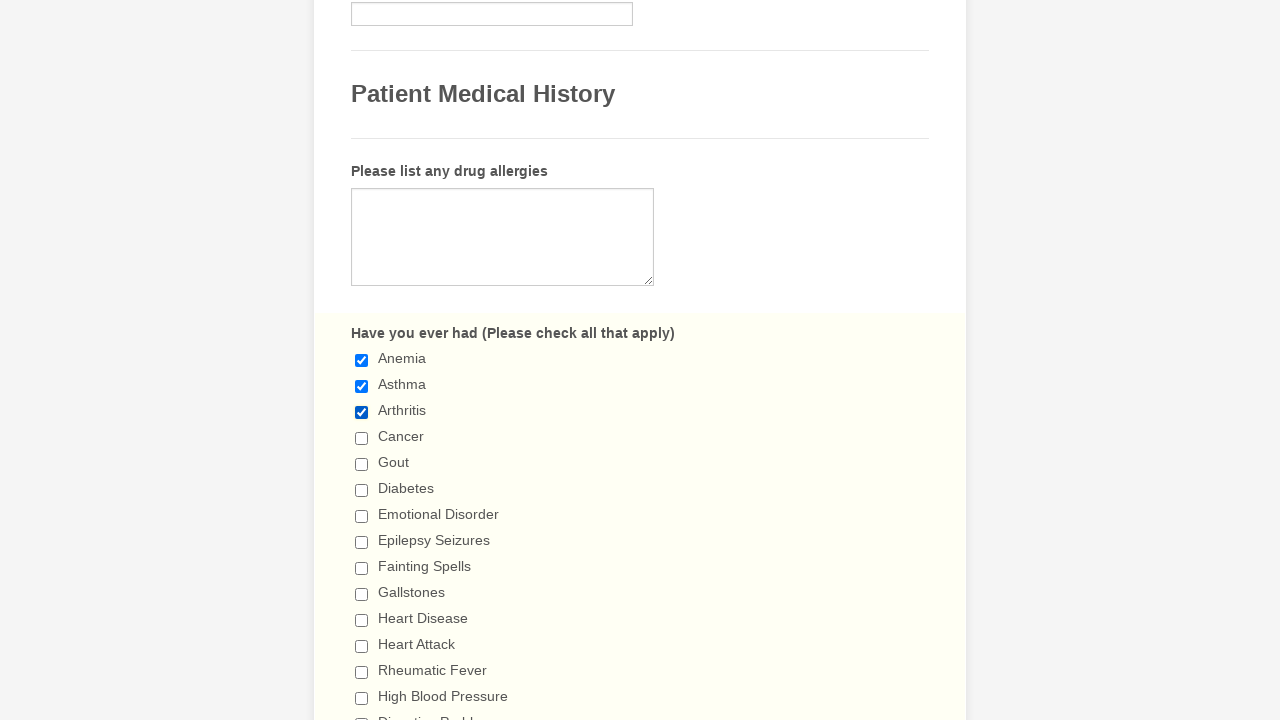

Clicked an unchecked checkbox to select it at (362, 438) on xpath=//span[@class = 'form-checkbox-item']//input >> nth=3
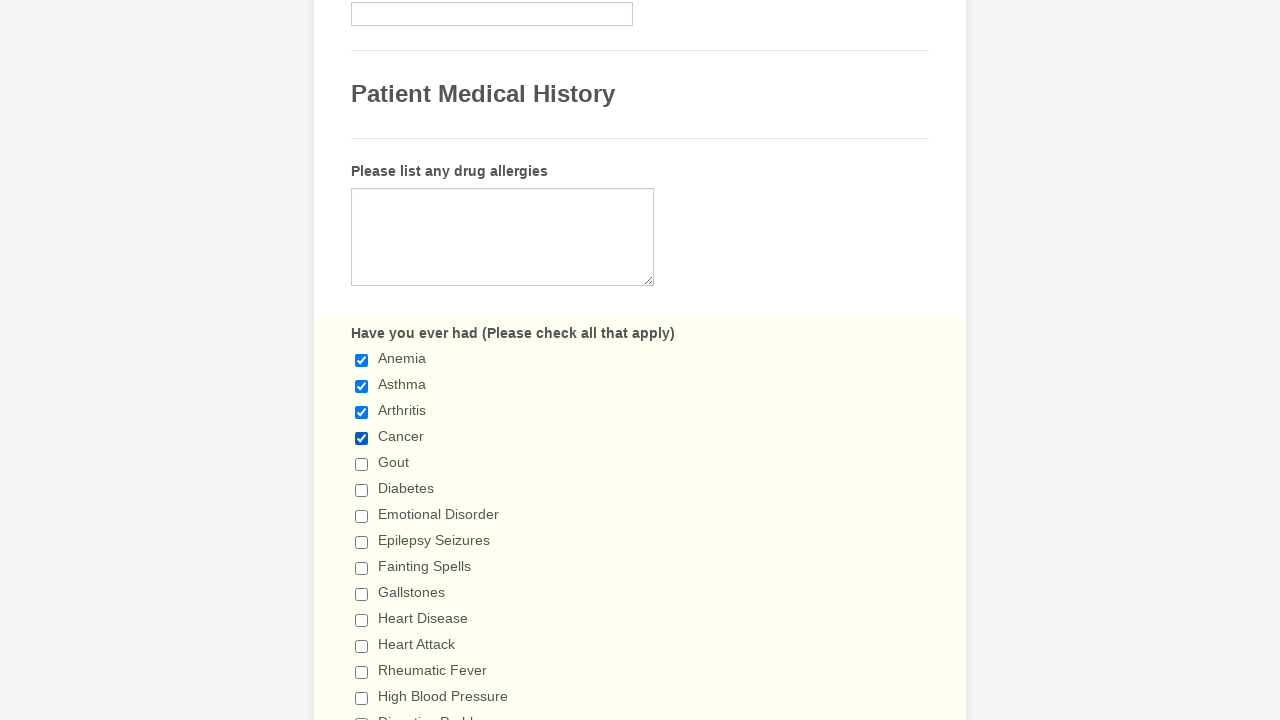

Clicked an unchecked checkbox to select it at (362, 464) on xpath=//span[@class = 'form-checkbox-item']//input >> nth=4
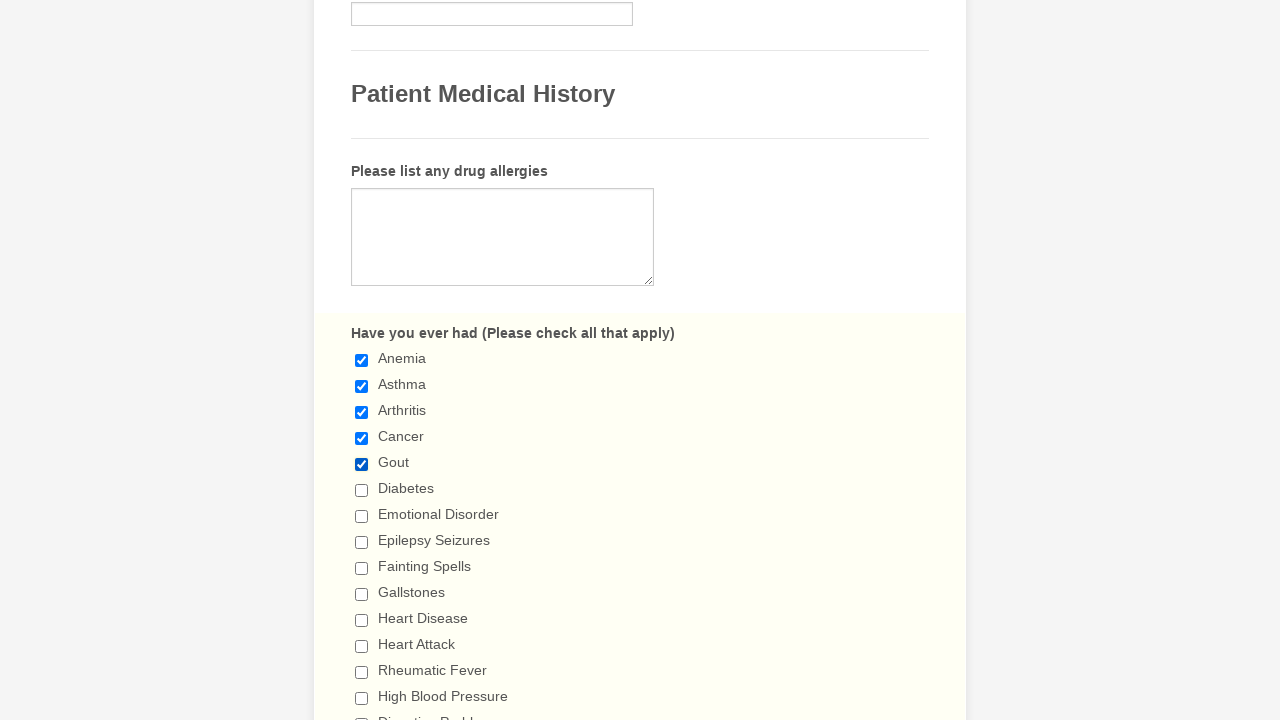

Clicked an unchecked checkbox to select it at (362, 490) on xpath=//span[@class = 'form-checkbox-item']//input >> nth=5
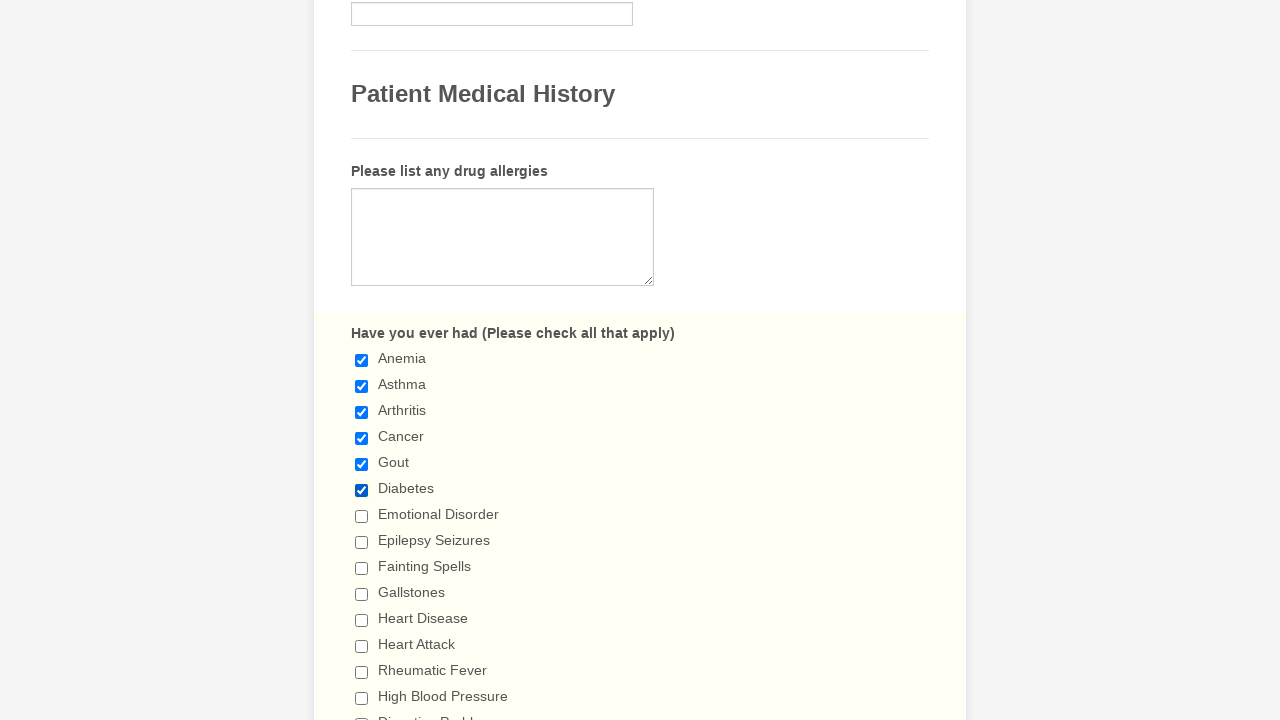

Clicked an unchecked checkbox to select it at (362, 516) on xpath=//span[@class = 'form-checkbox-item']//input >> nth=6
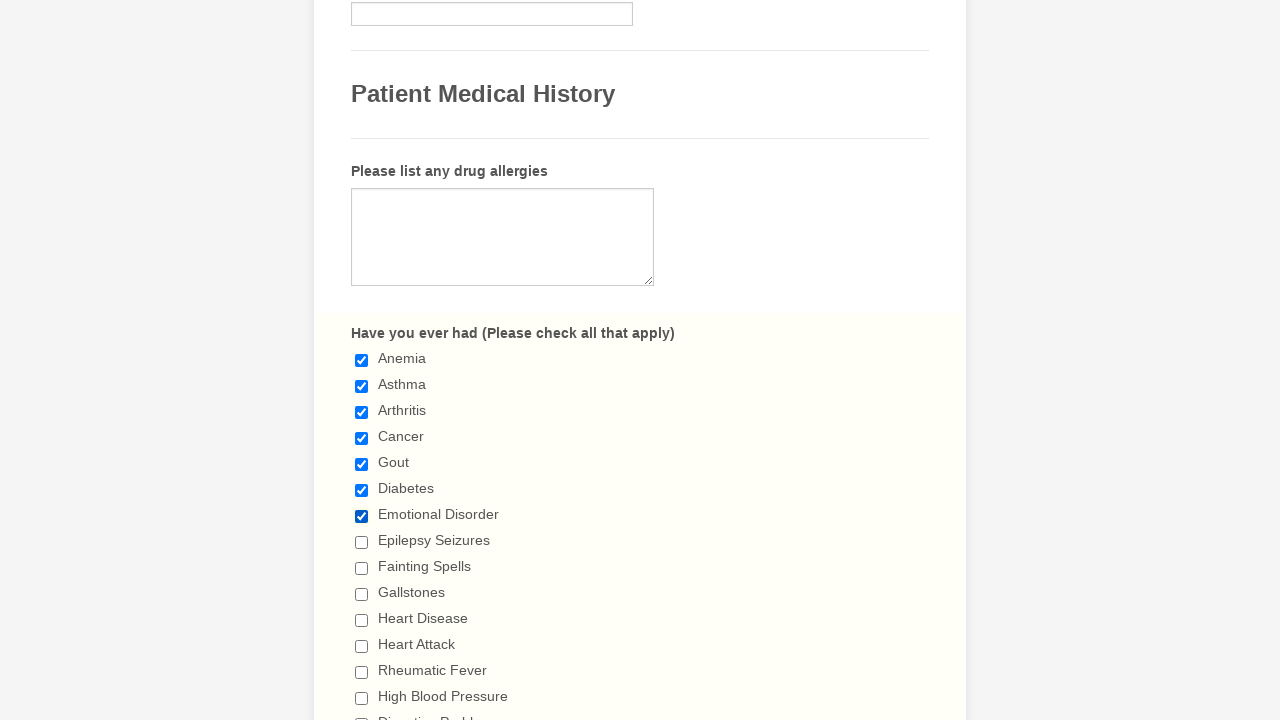

Clicked an unchecked checkbox to select it at (362, 542) on xpath=//span[@class = 'form-checkbox-item']//input >> nth=7
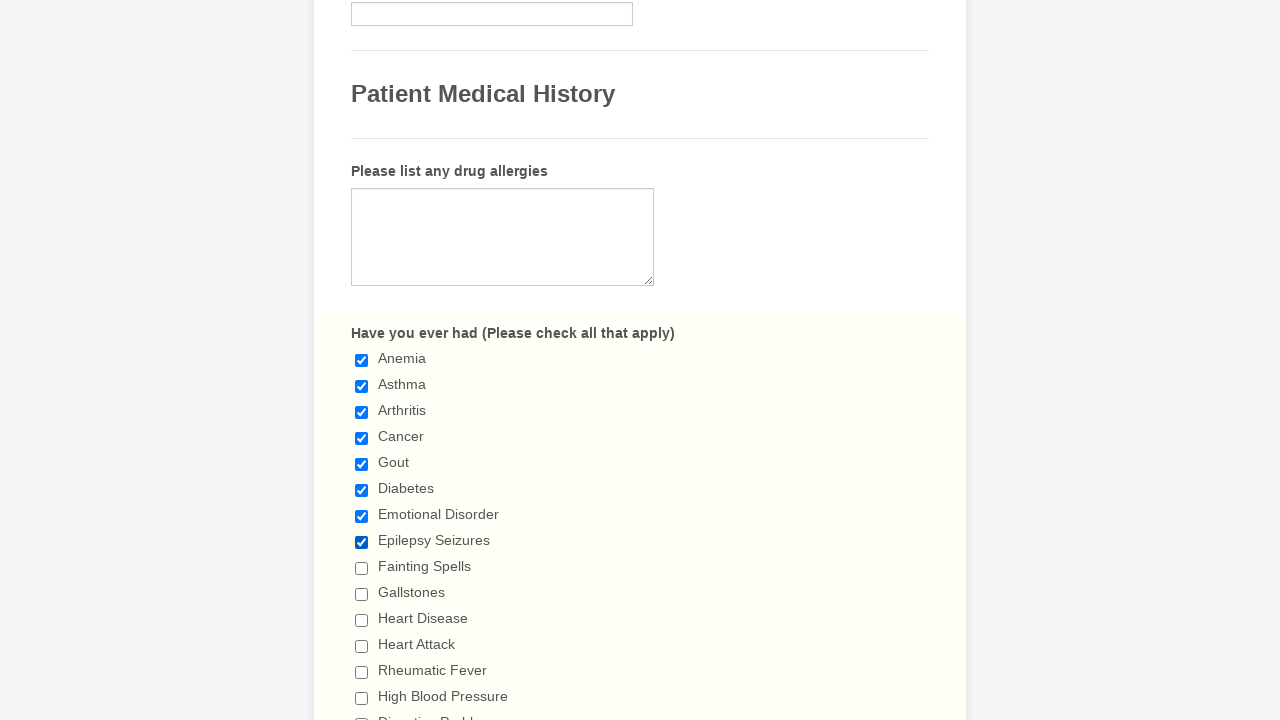

Clicked an unchecked checkbox to select it at (362, 568) on xpath=//span[@class = 'form-checkbox-item']//input >> nth=8
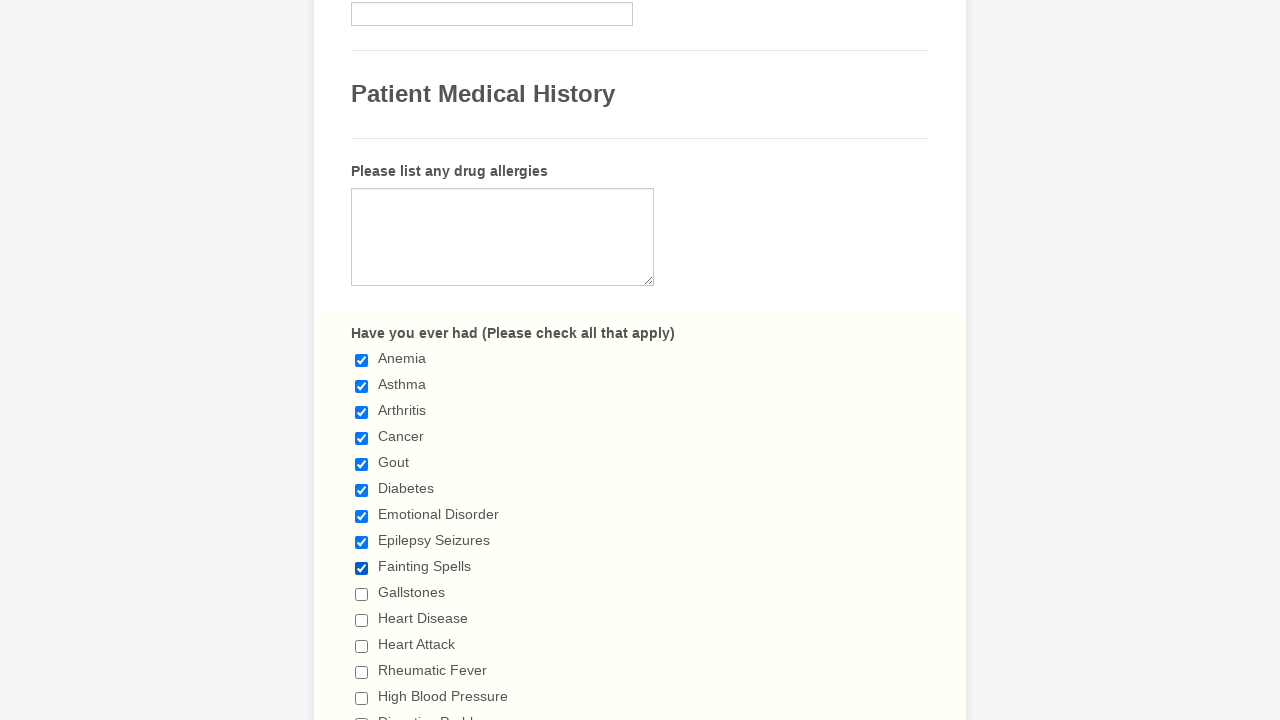

Clicked an unchecked checkbox to select it at (362, 594) on xpath=//span[@class = 'form-checkbox-item']//input >> nth=9
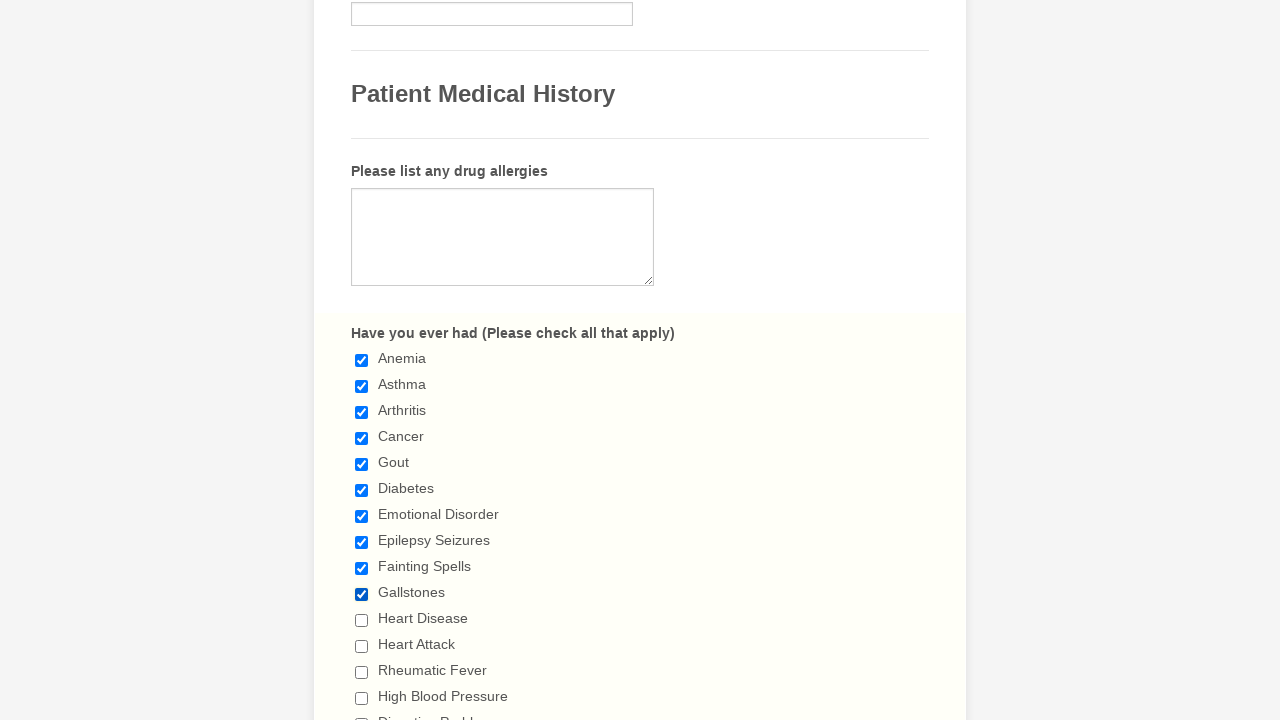

Clicked an unchecked checkbox to select it at (362, 620) on xpath=//span[@class = 'form-checkbox-item']//input >> nth=10
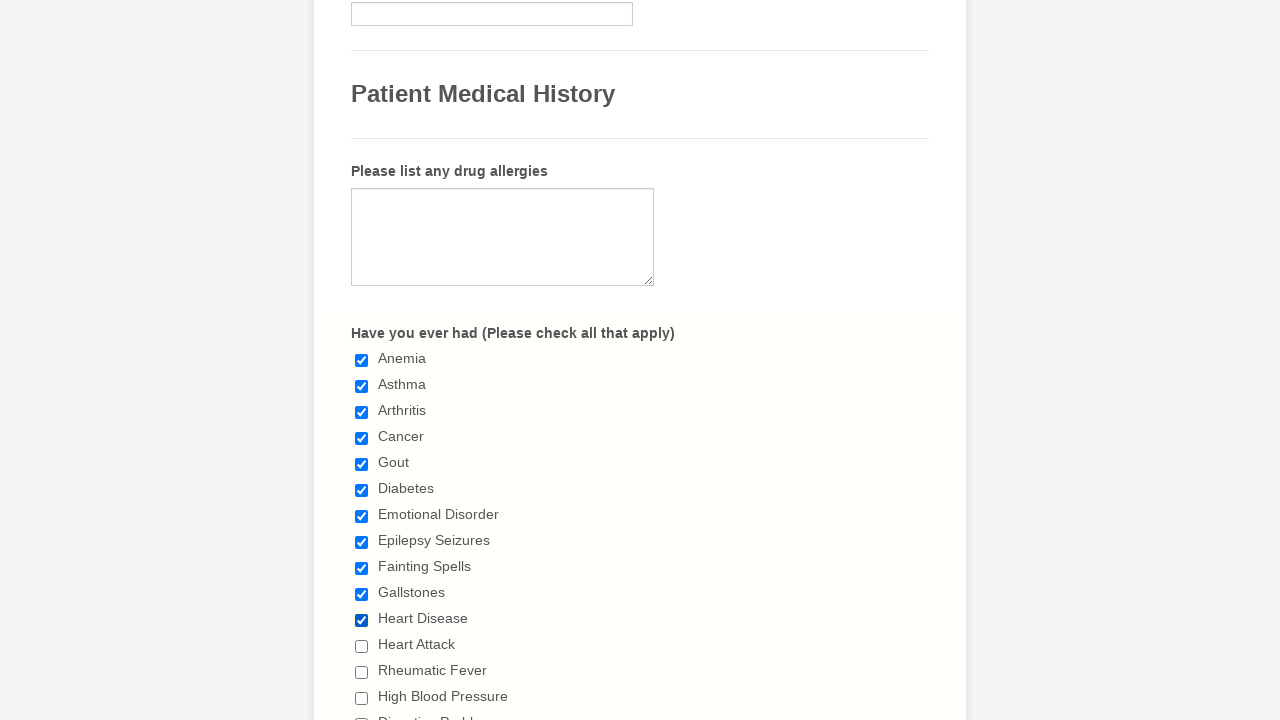

Clicked an unchecked checkbox to select it at (362, 646) on xpath=//span[@class = 'form-checkbox-item']//input >> nth=11
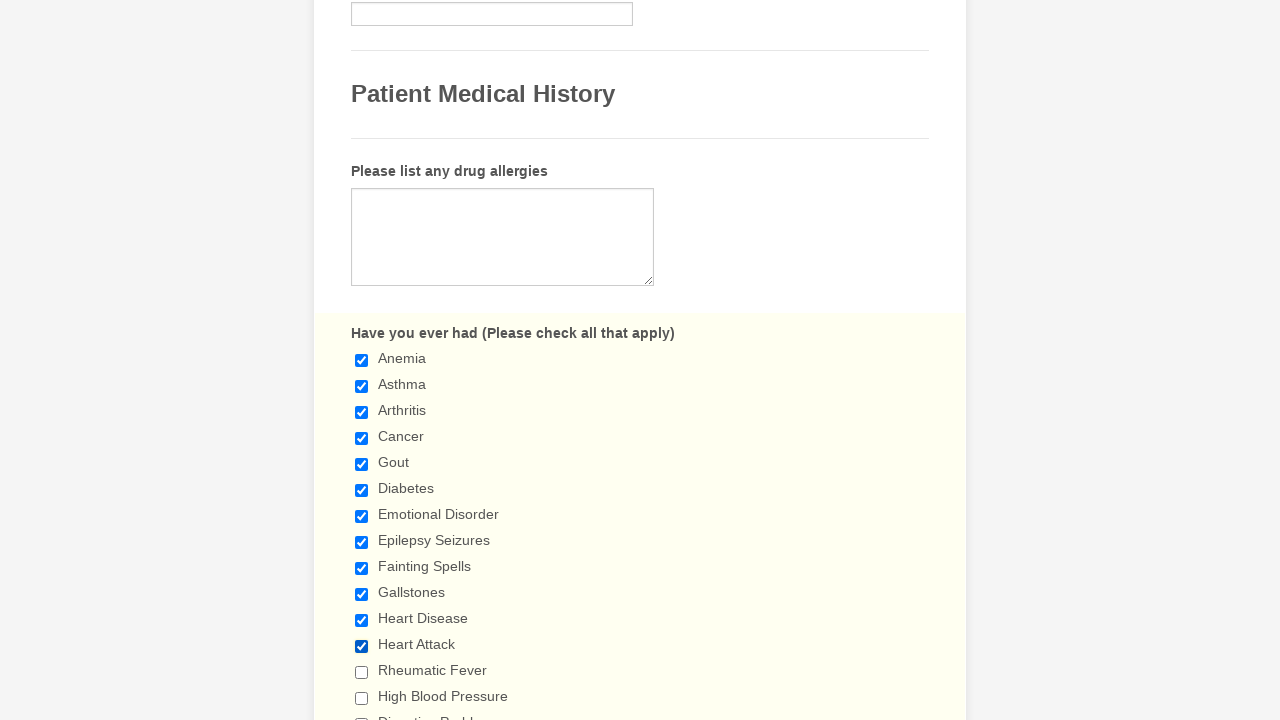

Clicked an unchecked checkbox to select it at (362, 672) on xpath=//span[@class = 'form-checkbox-item']//input >> nth=12
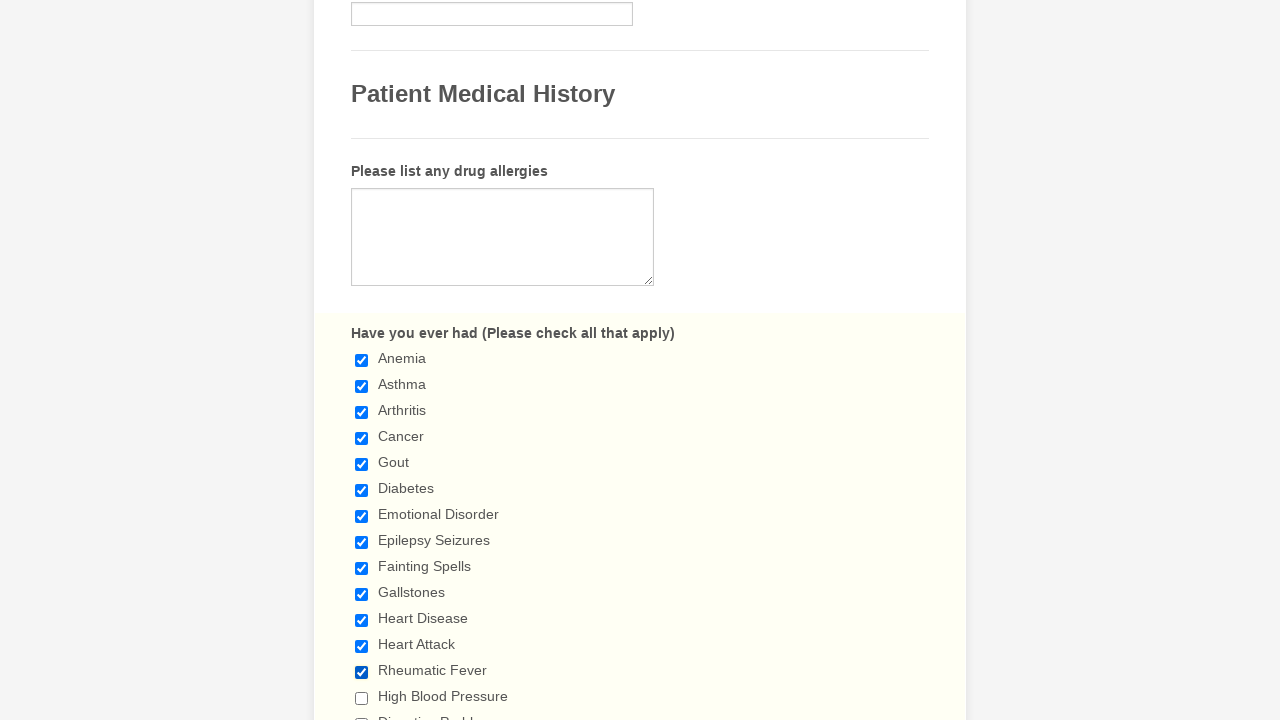

Clicked an unchecked checkbox to select it at (362, 698) on xpath=//span[@class = 'form-checkbox-item']//input >> nth=13
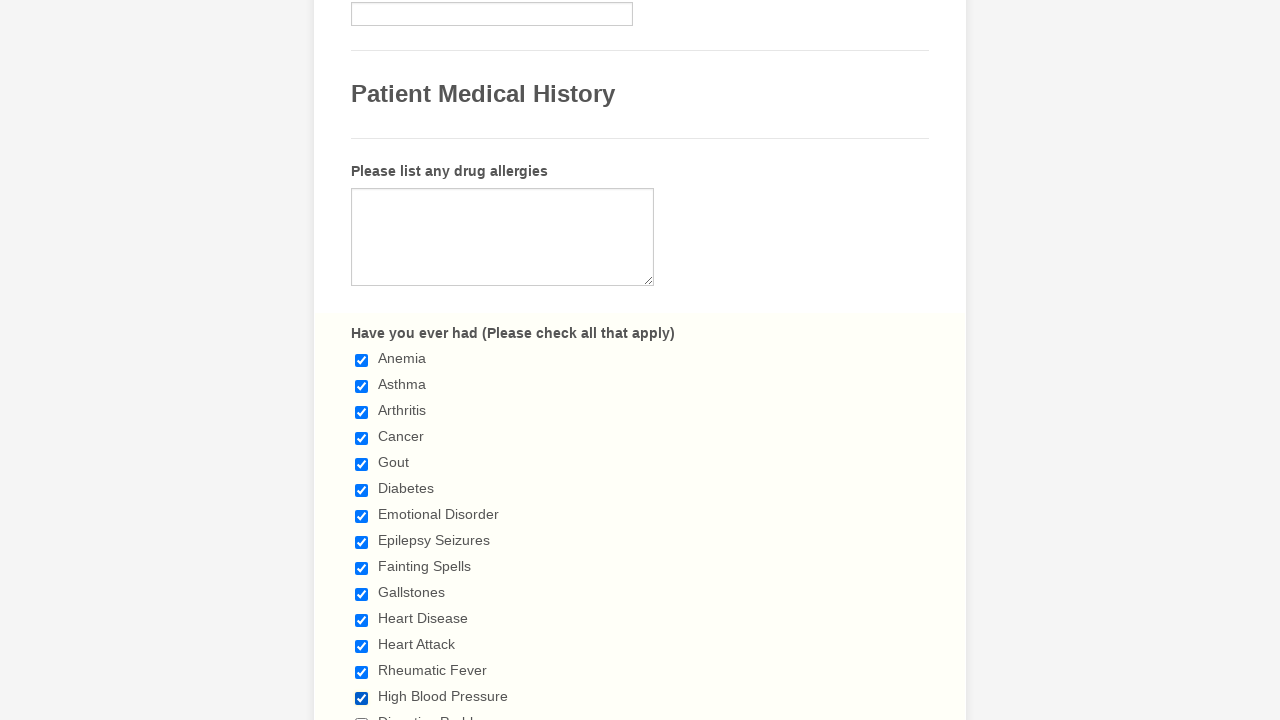

Clicked an unchecked checkbox to select it at (362, 714) on xpath=//span[@class = 'form-checkbox-item']//input >> nth=14
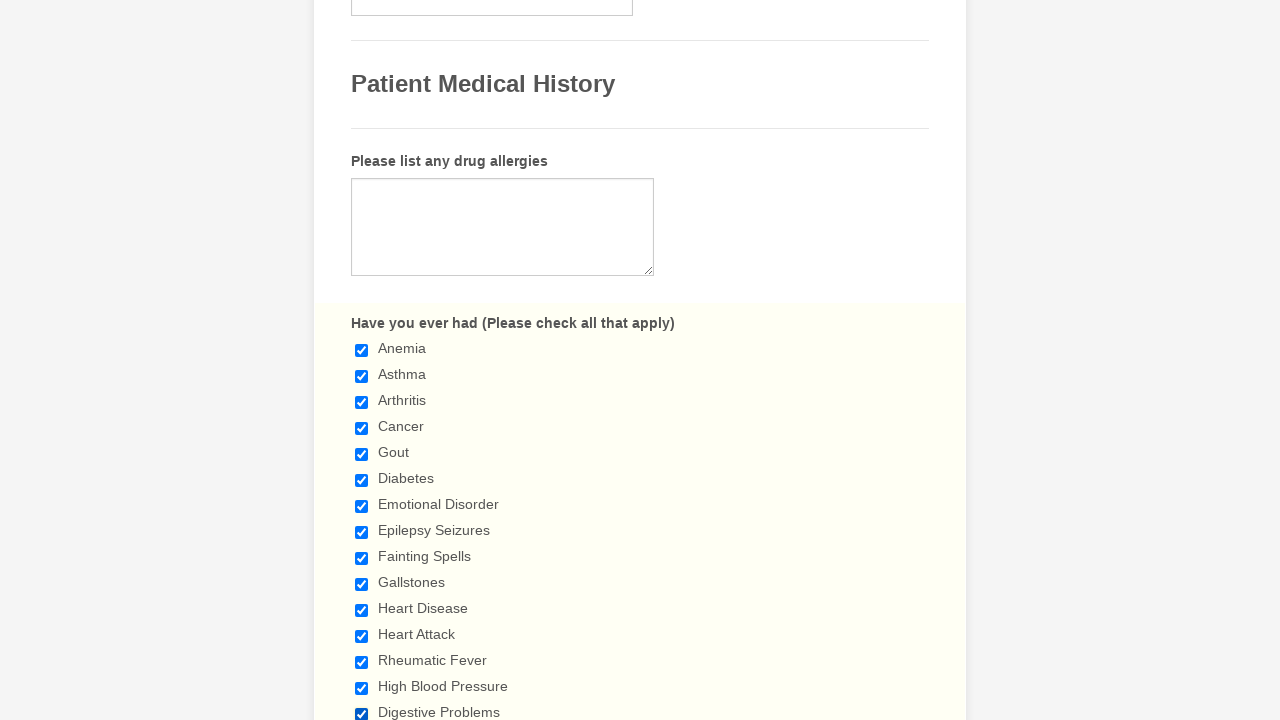

Clicked an unchecked checkbox to select it at (362, 360) on xpath=//span[@class = 'form-checkbox-item']//input >> nth=15
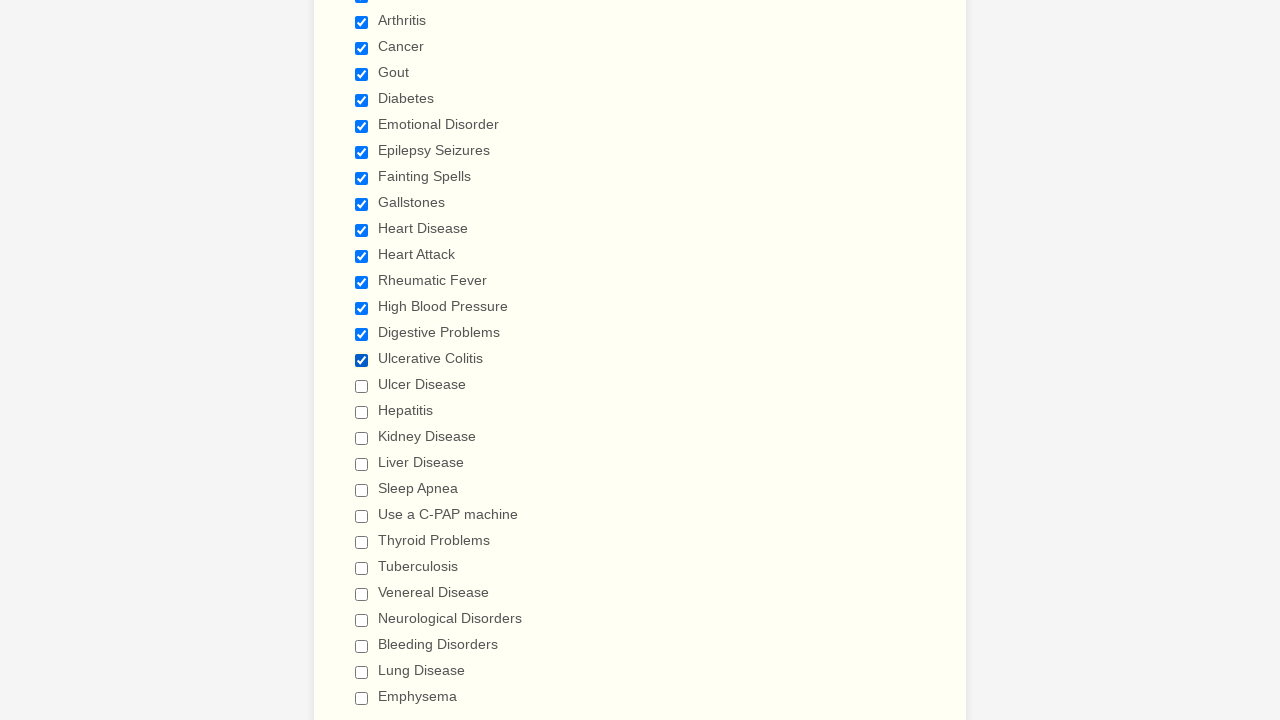

Clicked an unchecked checkbox to select it at (362, 386) on xpath=//span[@class = 'form-checkbox-item']//input >> nth=16
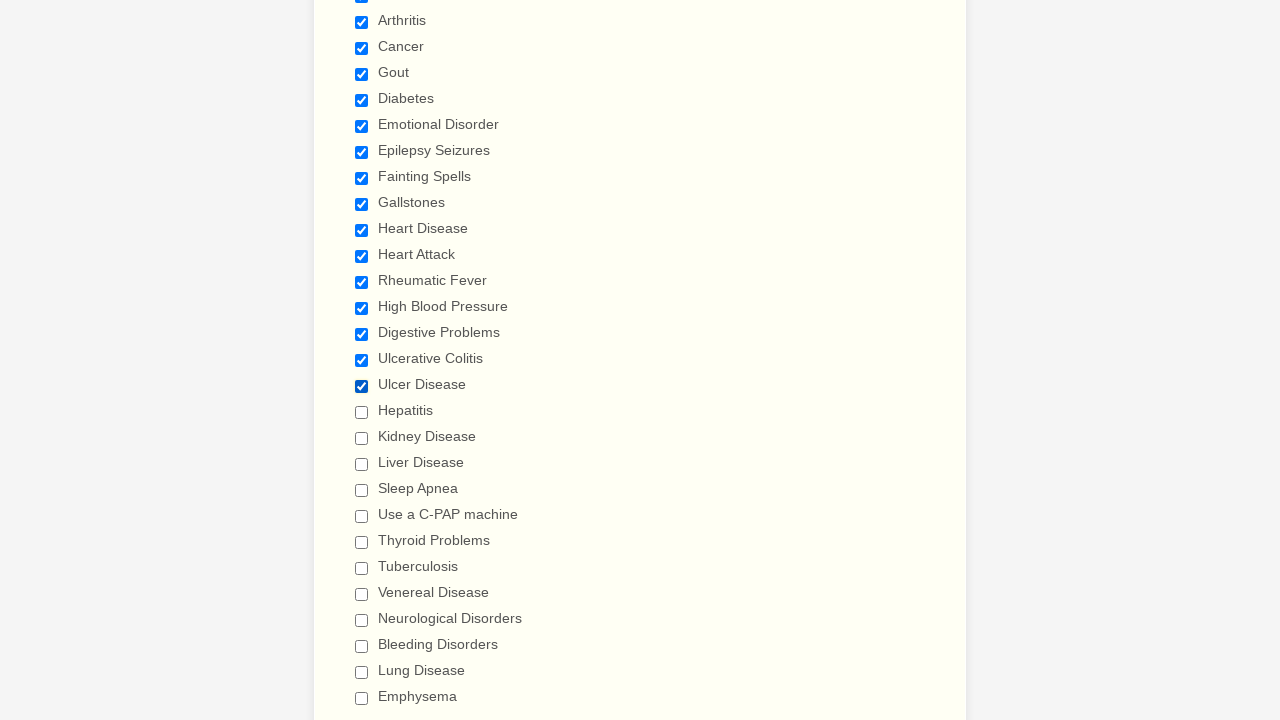

Clicked an unchecked checkbox to select it at (362, 412) on xpath=//span[@class = 'form-checkbox-item']//input >> nth=17
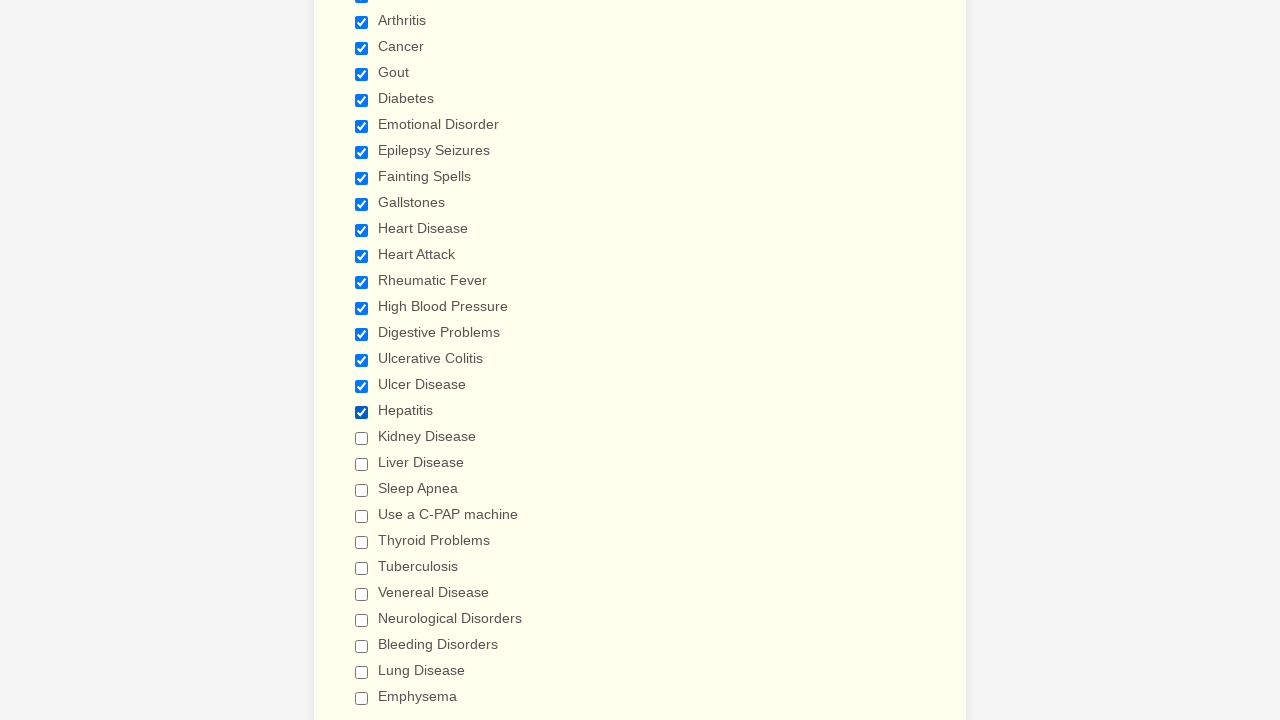

Clicked an unchecked checkbox to select it at (362, 438) on xpath=//span[@class = 'form-checkbox-item']//input >> nth=18
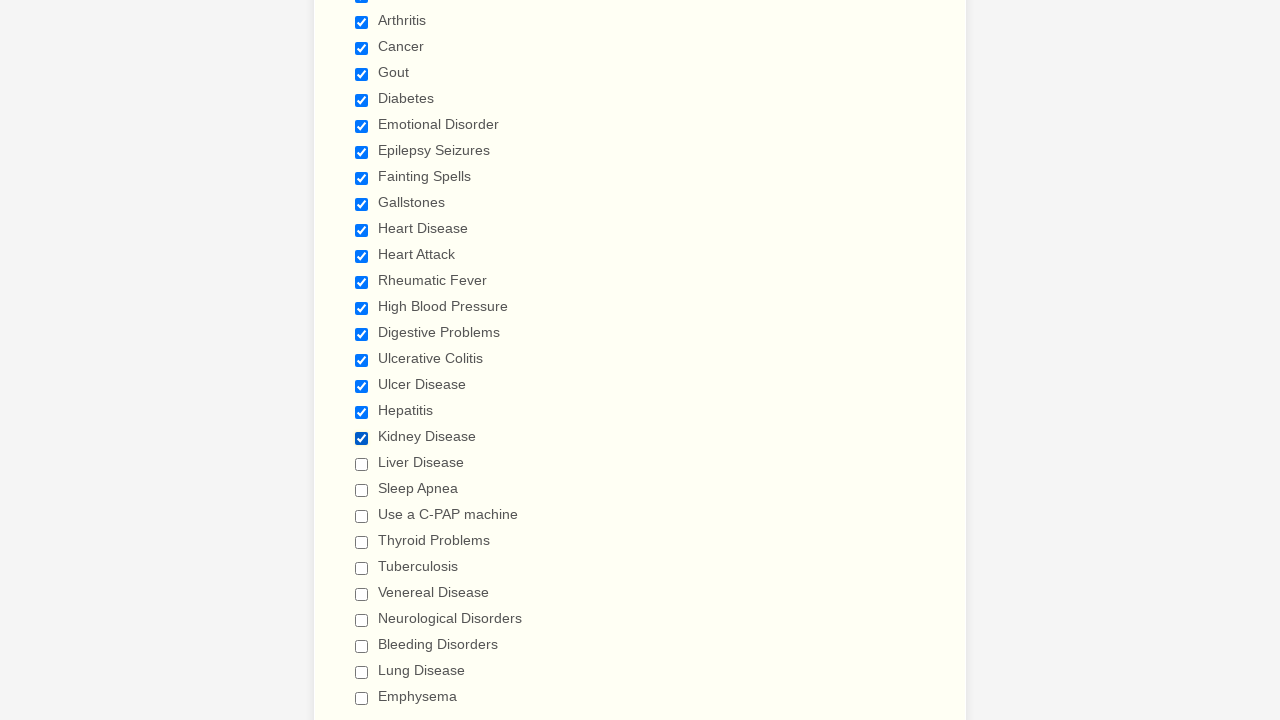

Clicked an unchecked checkbox to select it at (362, 464) on xpath=//span[@class = 'form-checkbox-item']//input >> nth=19
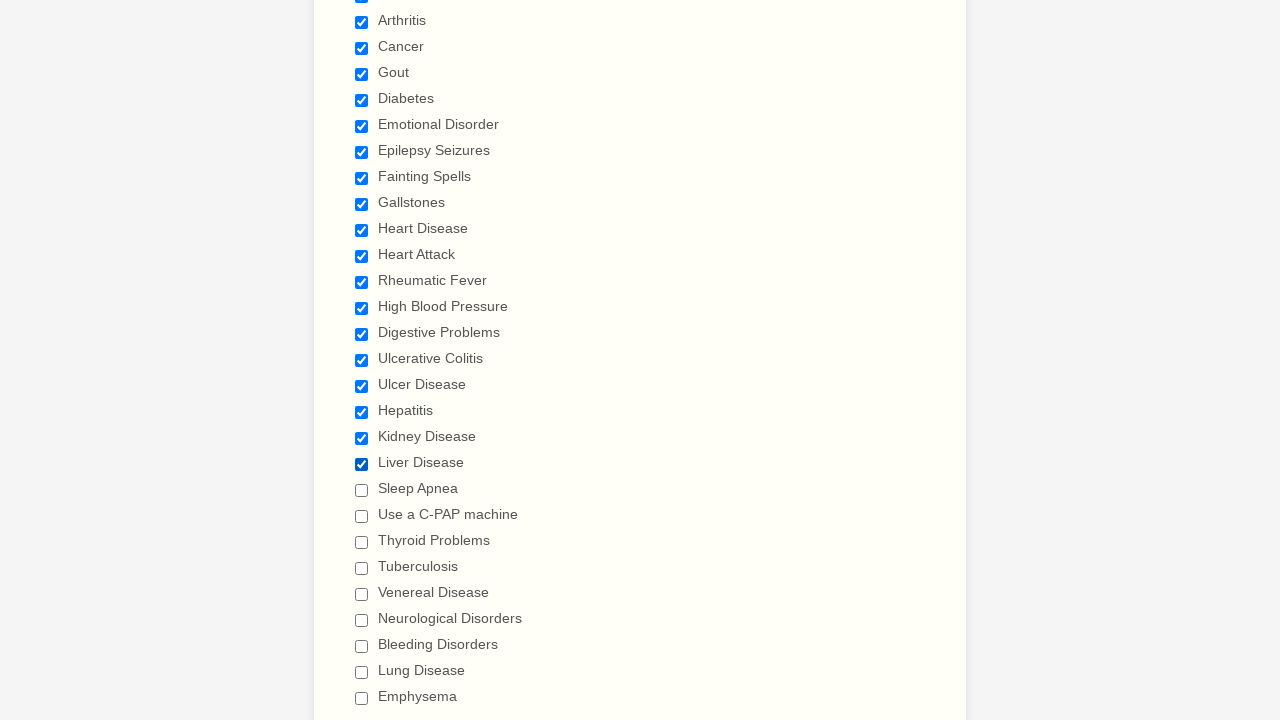

Clicked an unchecked checkbox to select it at (362, 490) on xpath=//span[@class = 'form-checkbox-item']//input >> nth=20
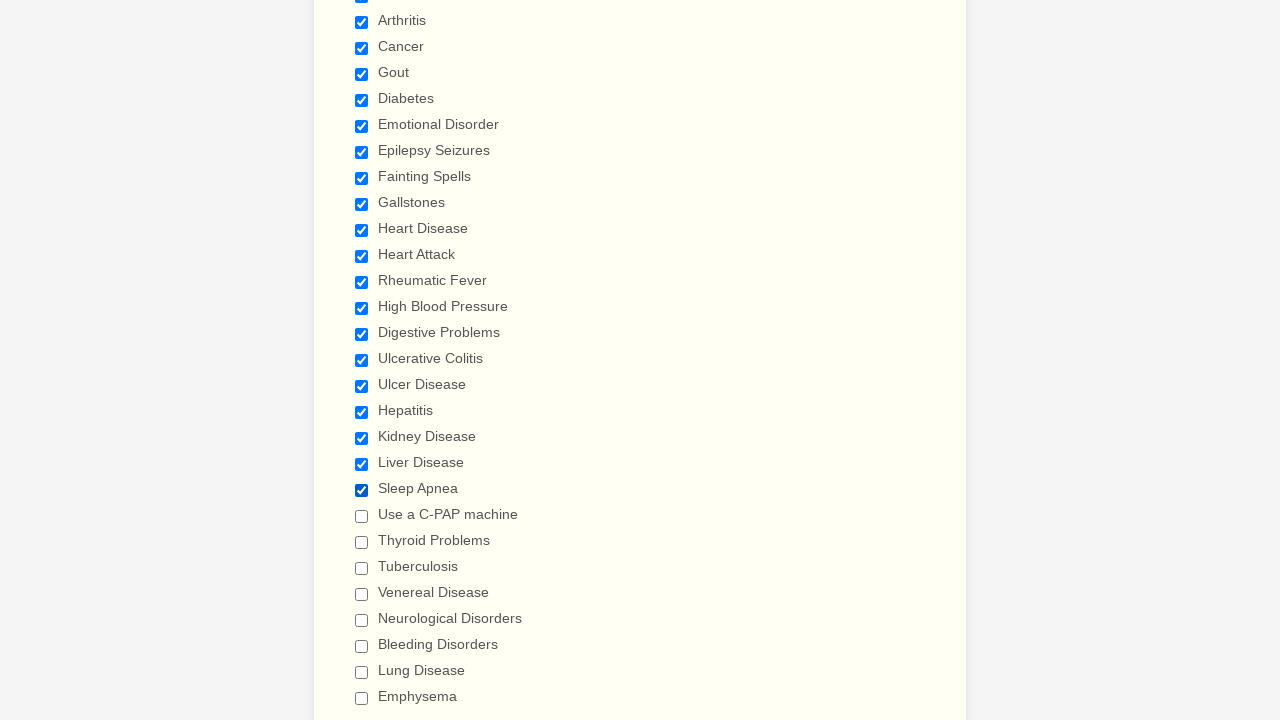

Clicked an unchecked checkbox to select it at (362, 516) on xpath=//span[@class = 'form-checkbox-item']//input >> nth=21
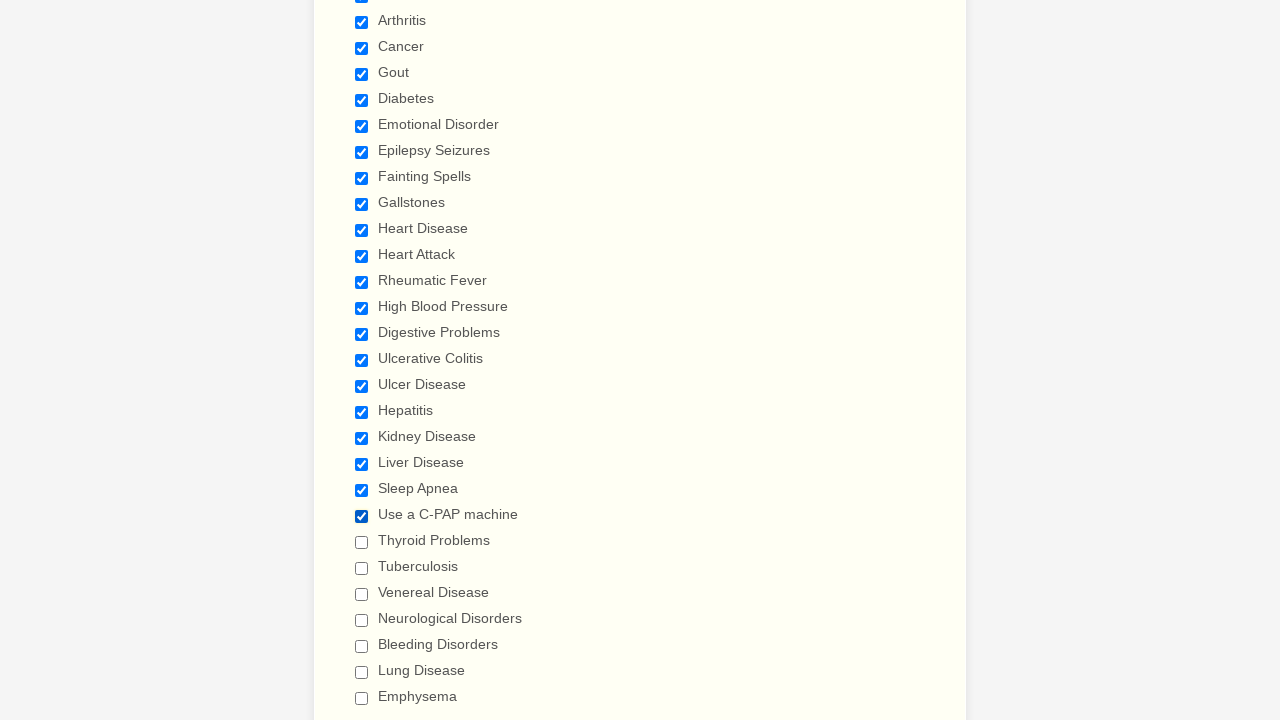

Clicked an unchecked checkbox to select it at (362, 542) on xpath=//span[@class = 'form-checkbox-item']//input >> nth=22
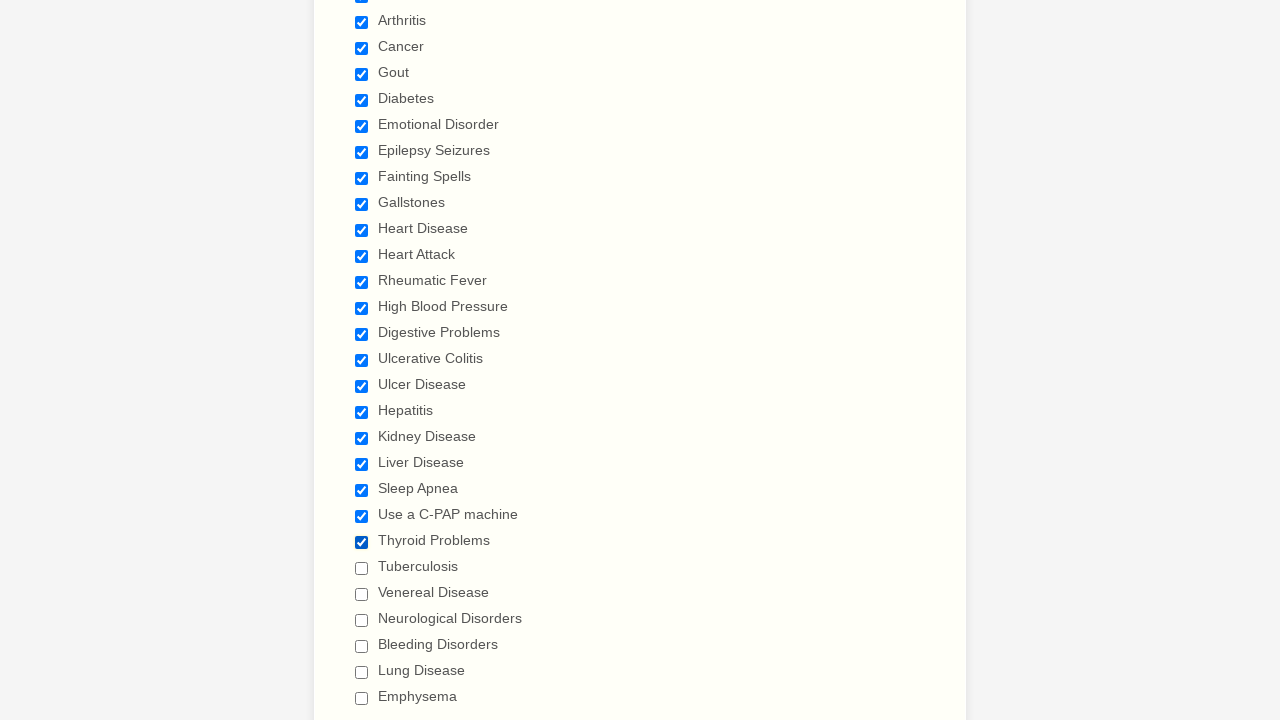

Clicked an unchecked checkbox to select it at (362, 568) on xpath=//span[@class = 'form-checkbox-item']//input >> nth=23
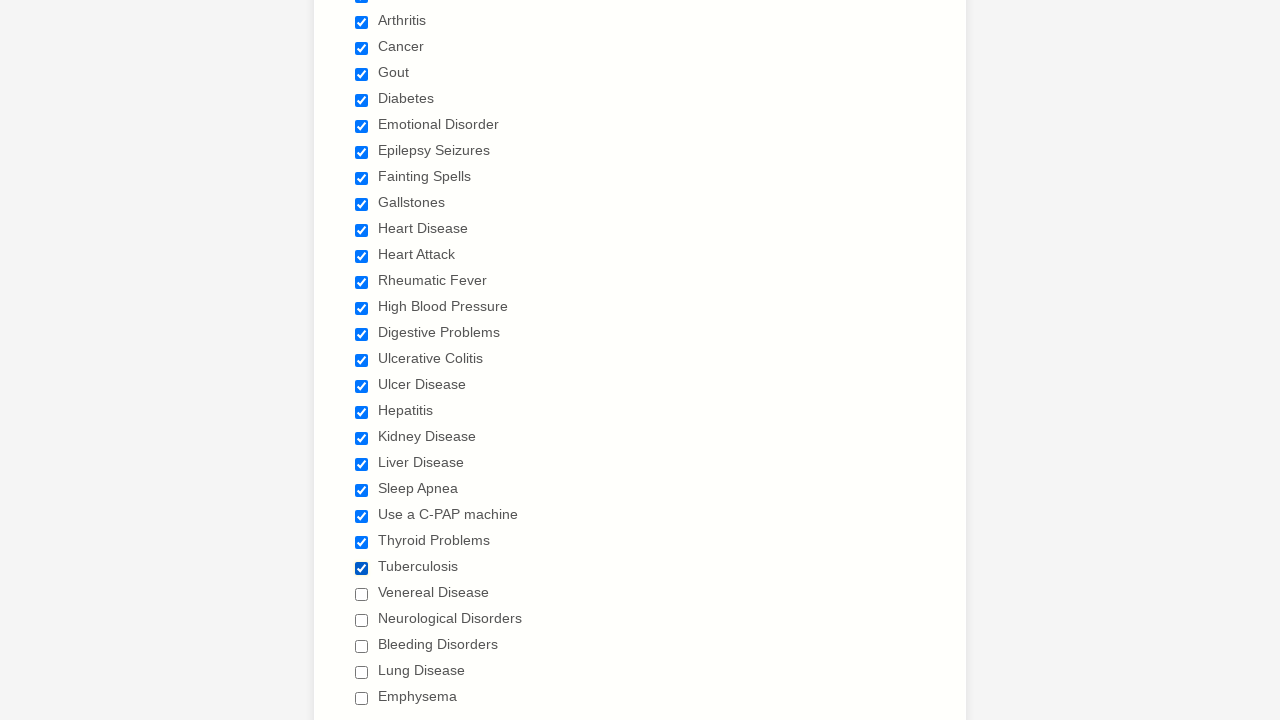

Clicked an unchecked checkbox to select it at (362, 594) on xpath=//span[@class = 'form-checkbox-item']//input >> nth=24
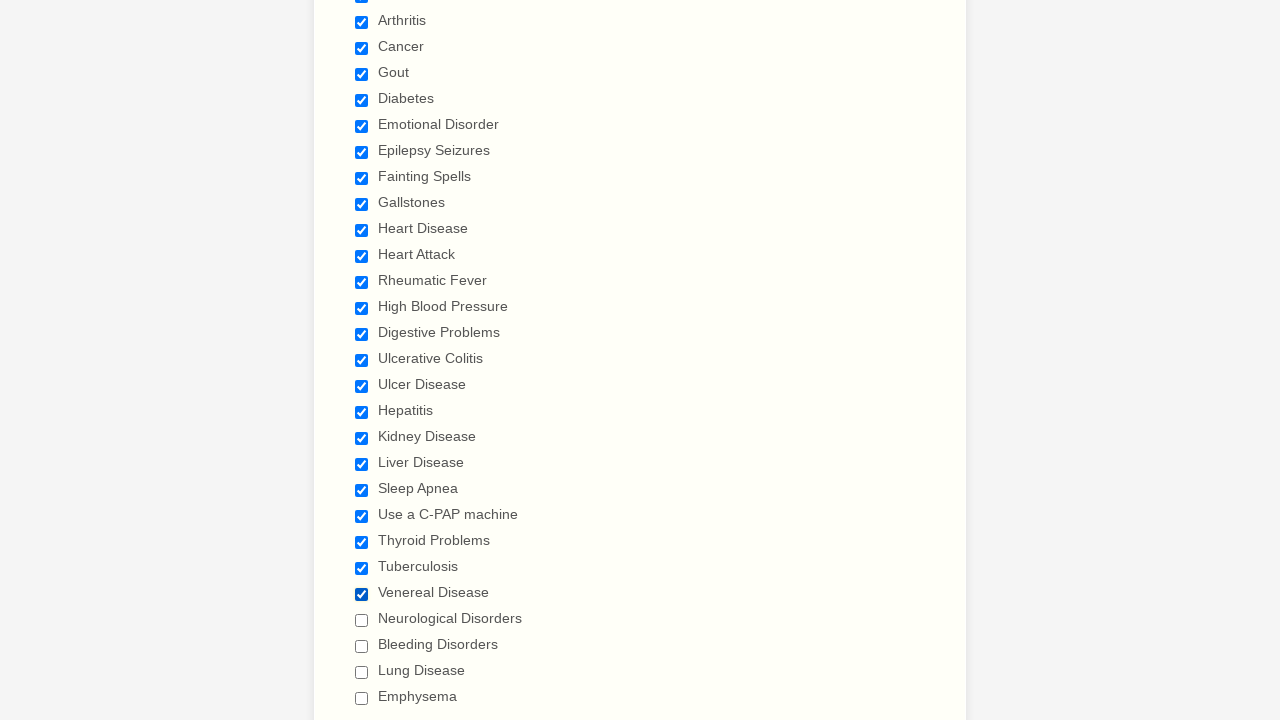

Clicked an unchecked checkbox to select it at (362, 620) on xpath=//span[@class = 'form-checkbox-item']//input >> nth=25
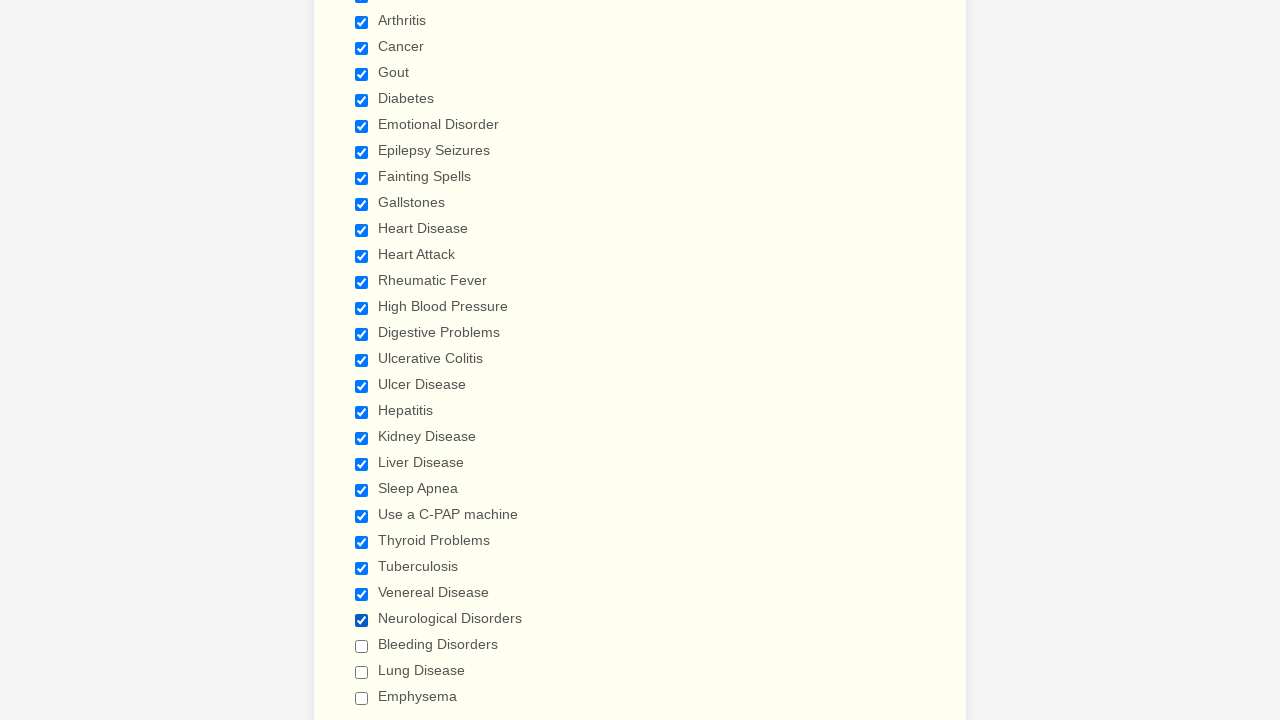

Clicked an unchecked checkbox to select it at (362, 646) on xpath=//span[@class = 'form-checkbox-item']//input >> nth=26
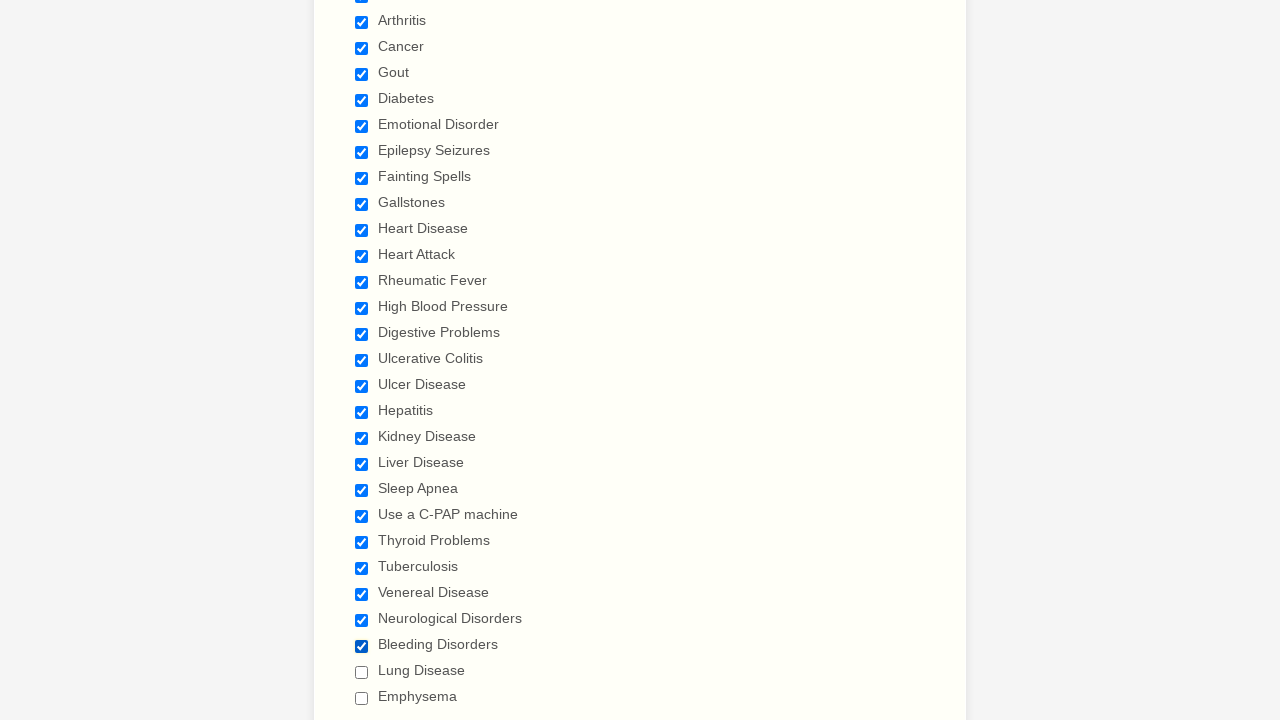

Clicked an unchecked checkbox to select it at (362, 672) on xpath=//span[@class = 'form-checkbox-item']//input >> nth=27
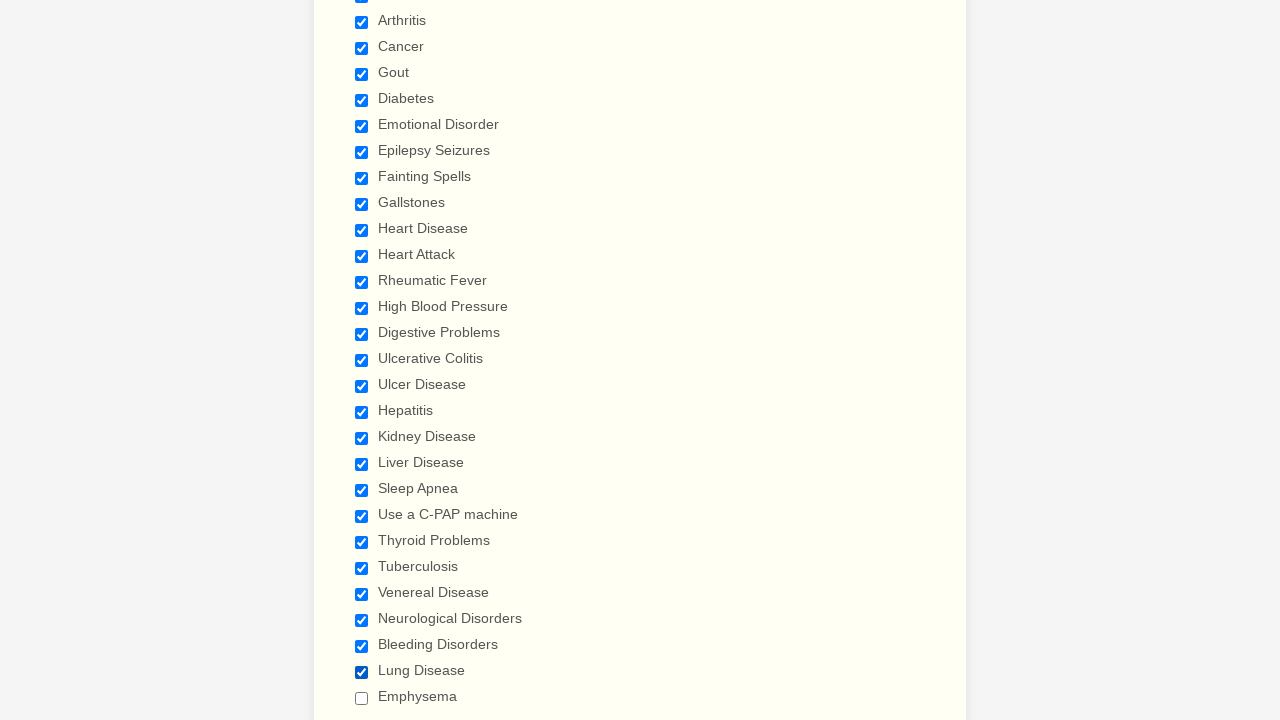

Clicked an unchecked checkbox to select it at (362, 698) on xpath=//span[@class = 'form-checkbox-item']//input >> nth=28
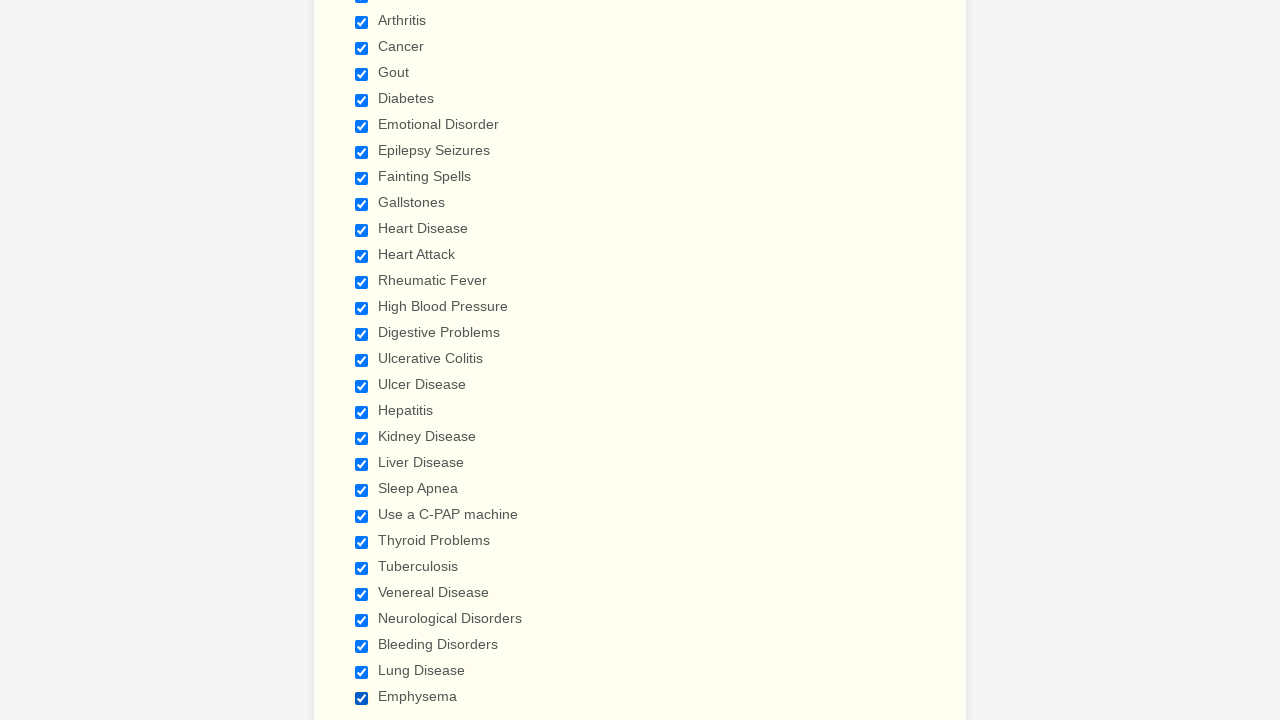

Verified that a checkbox is selected
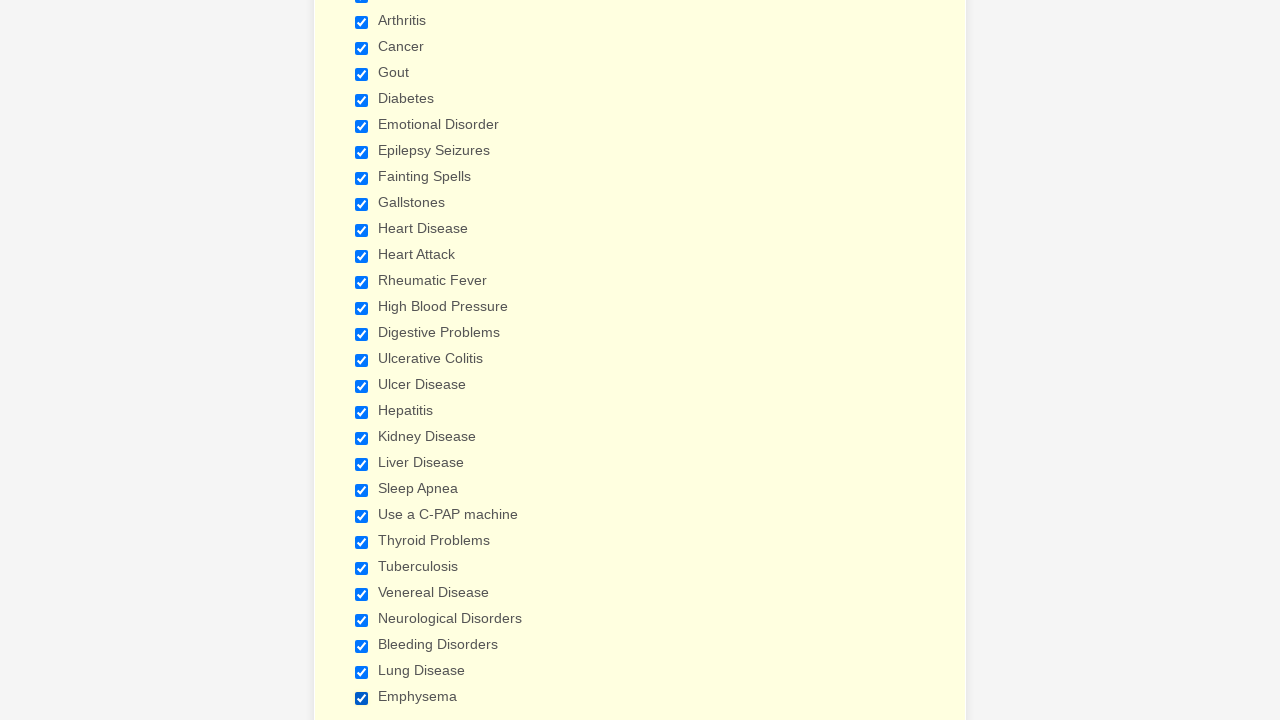

Verified that a checkbox is selected
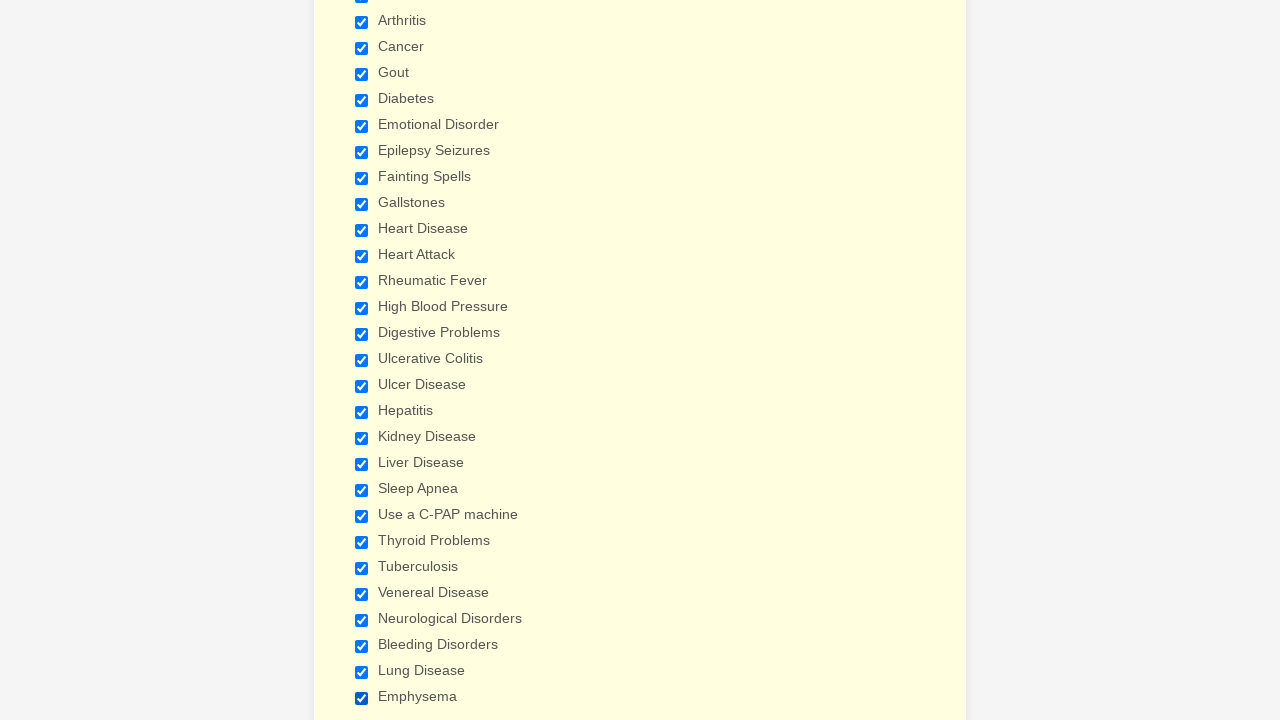

Verified that a checkbox is selected
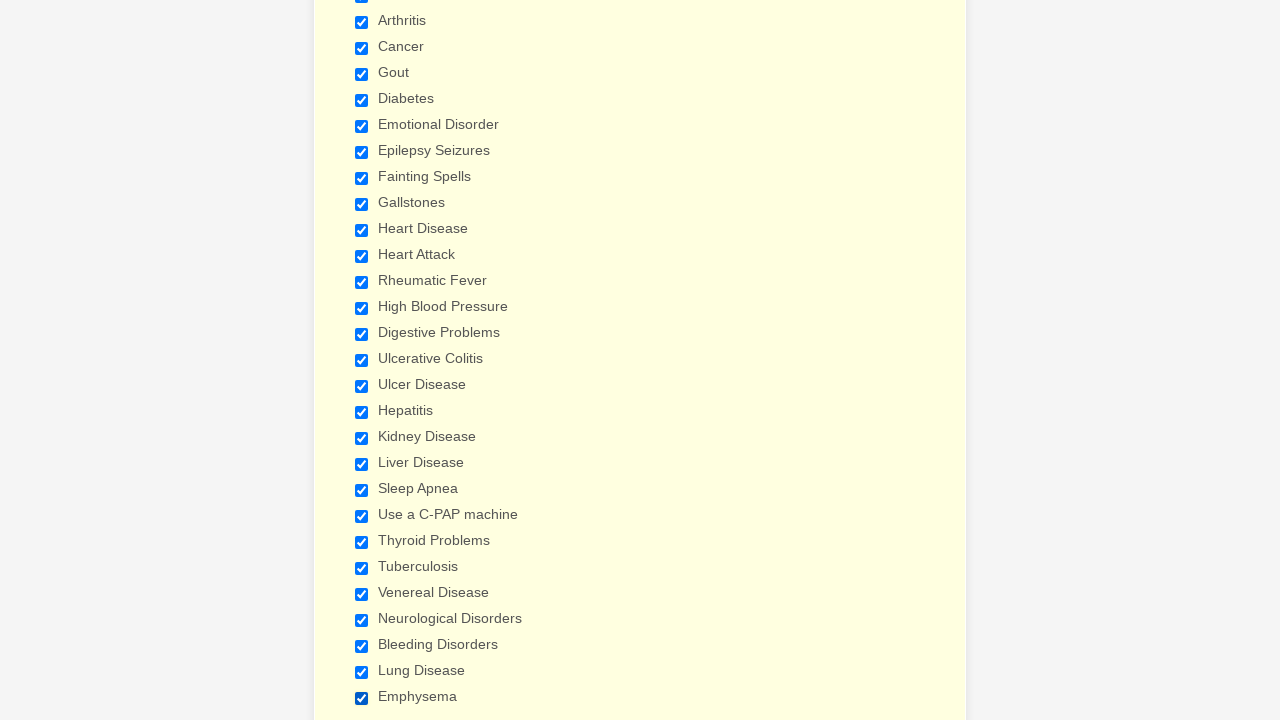

Verified that a checkbox is selected
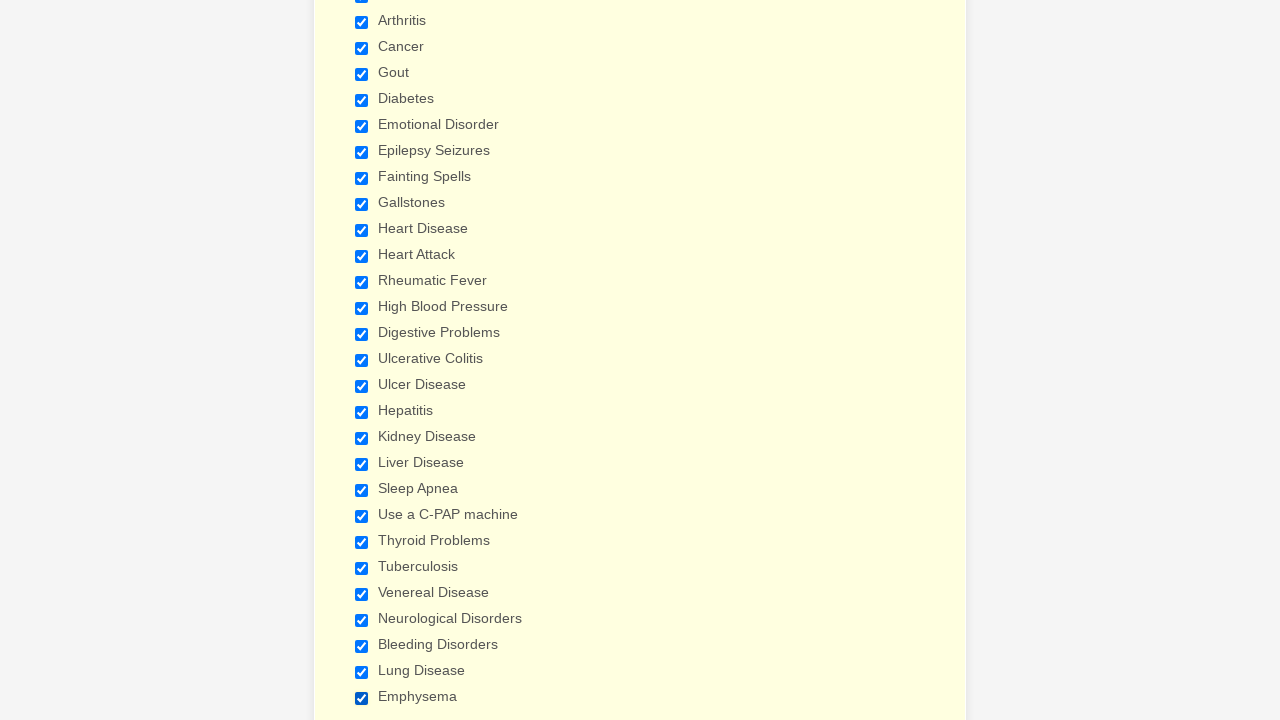

Verified that a checkbox is selected
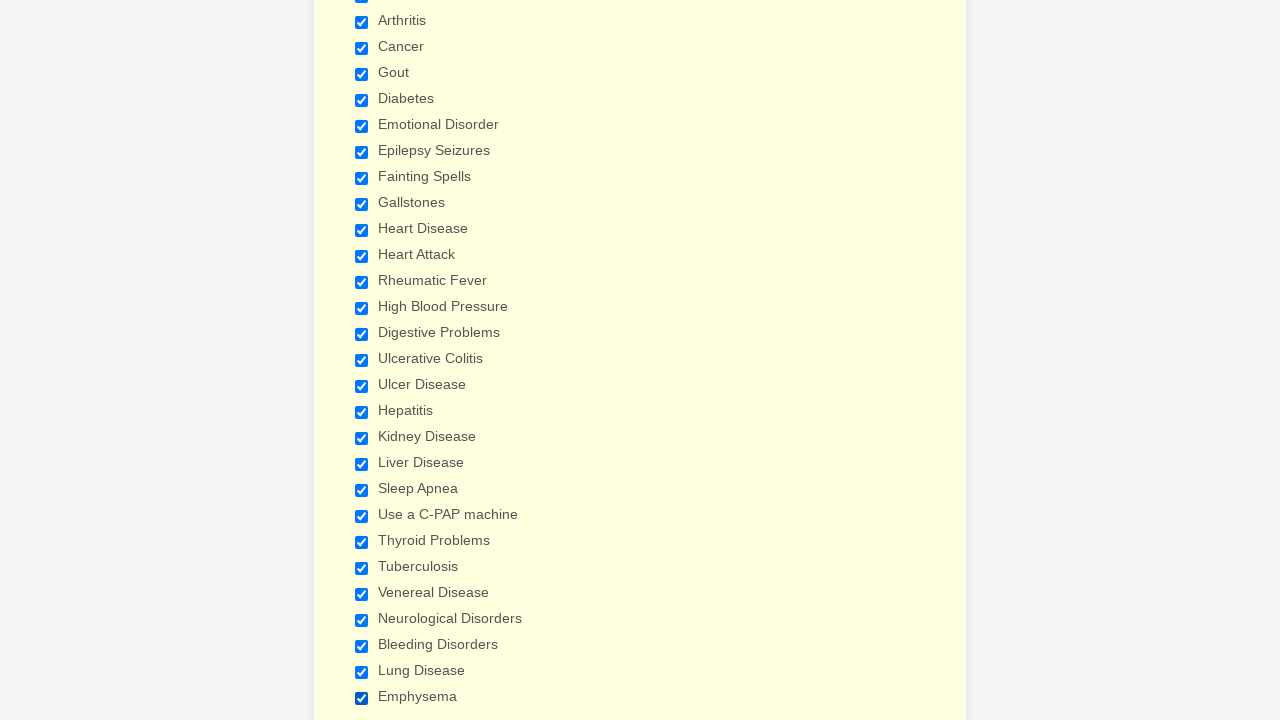

Verified that a checkbox is selected
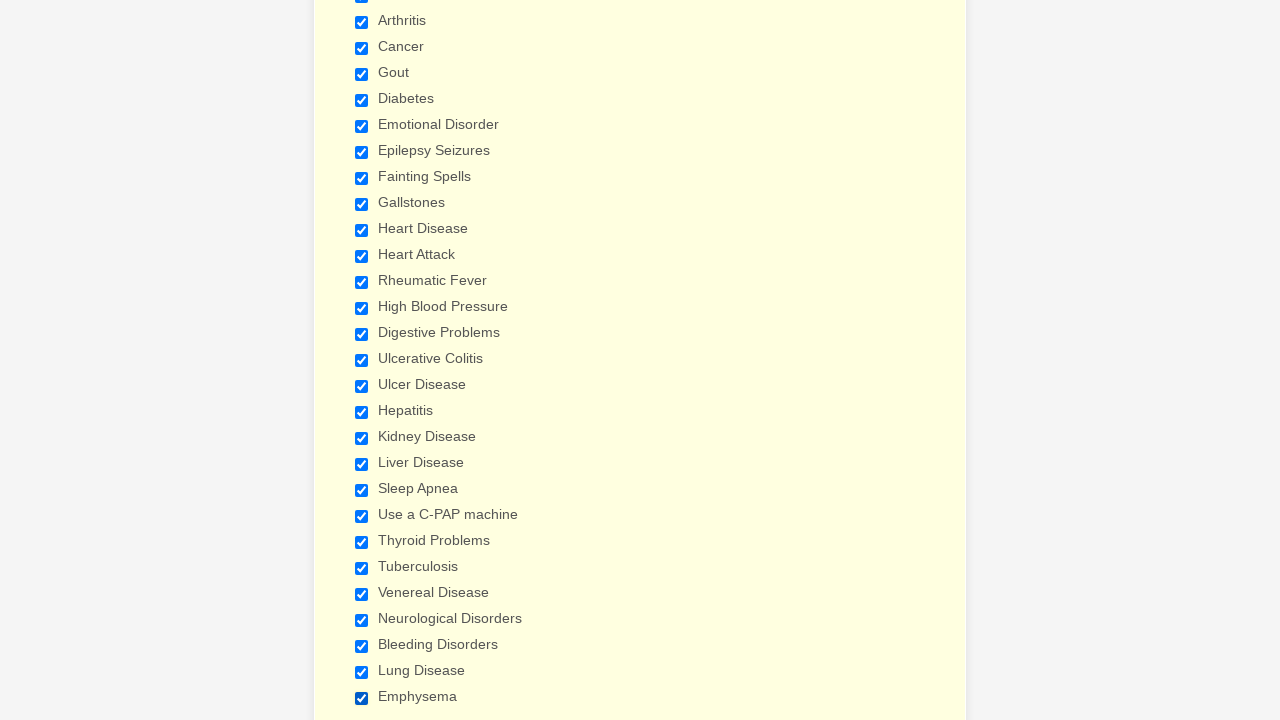

Verified that a checkbox is selected
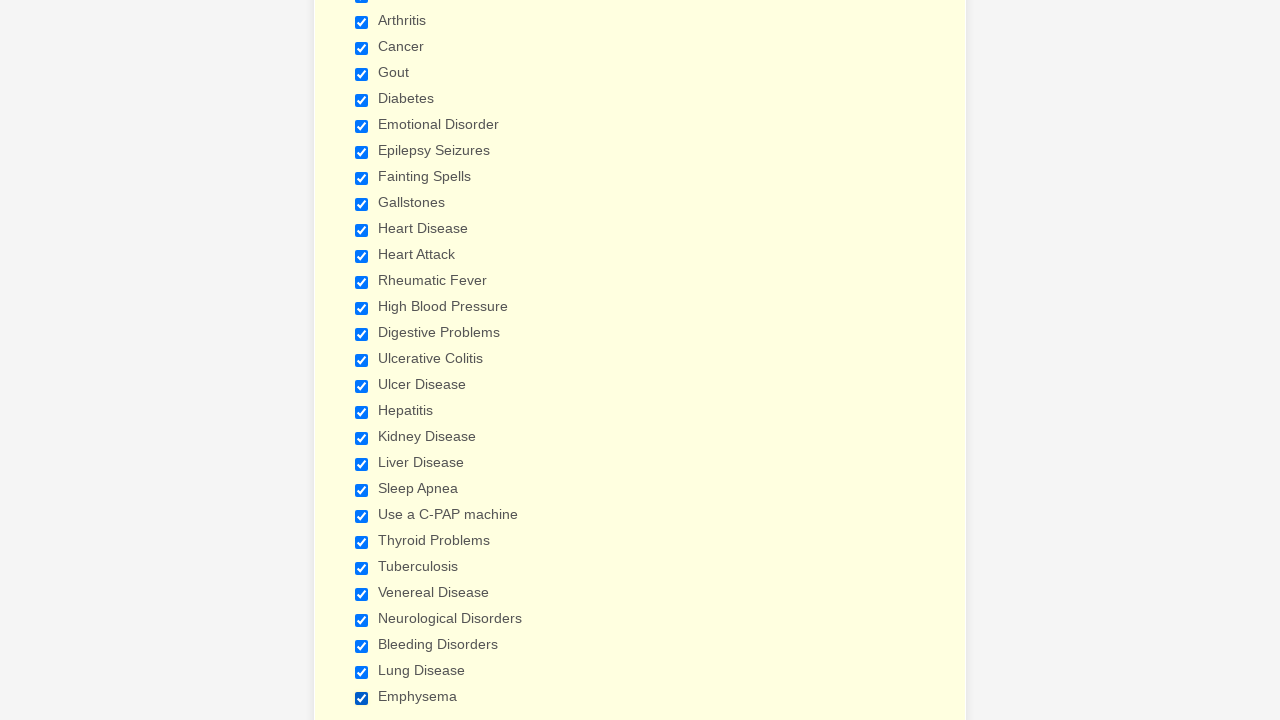

Verified that a checkbox is selected
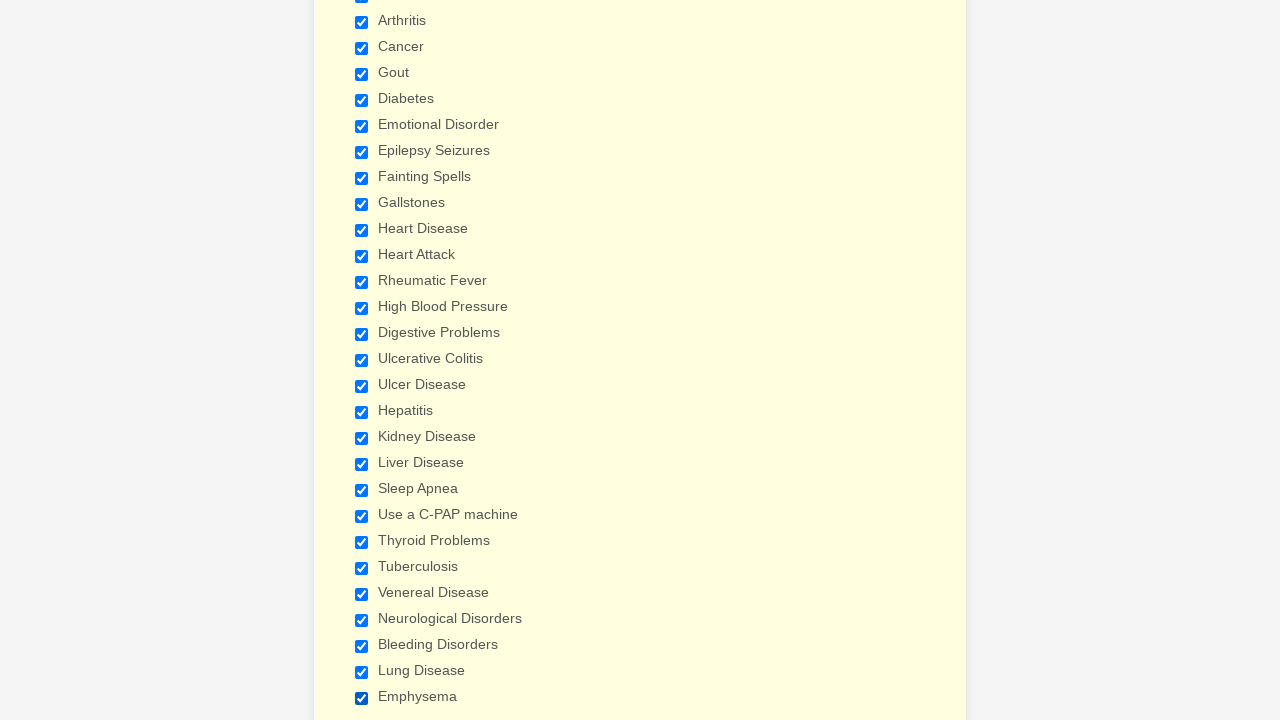

Verified that a checkbox is selected
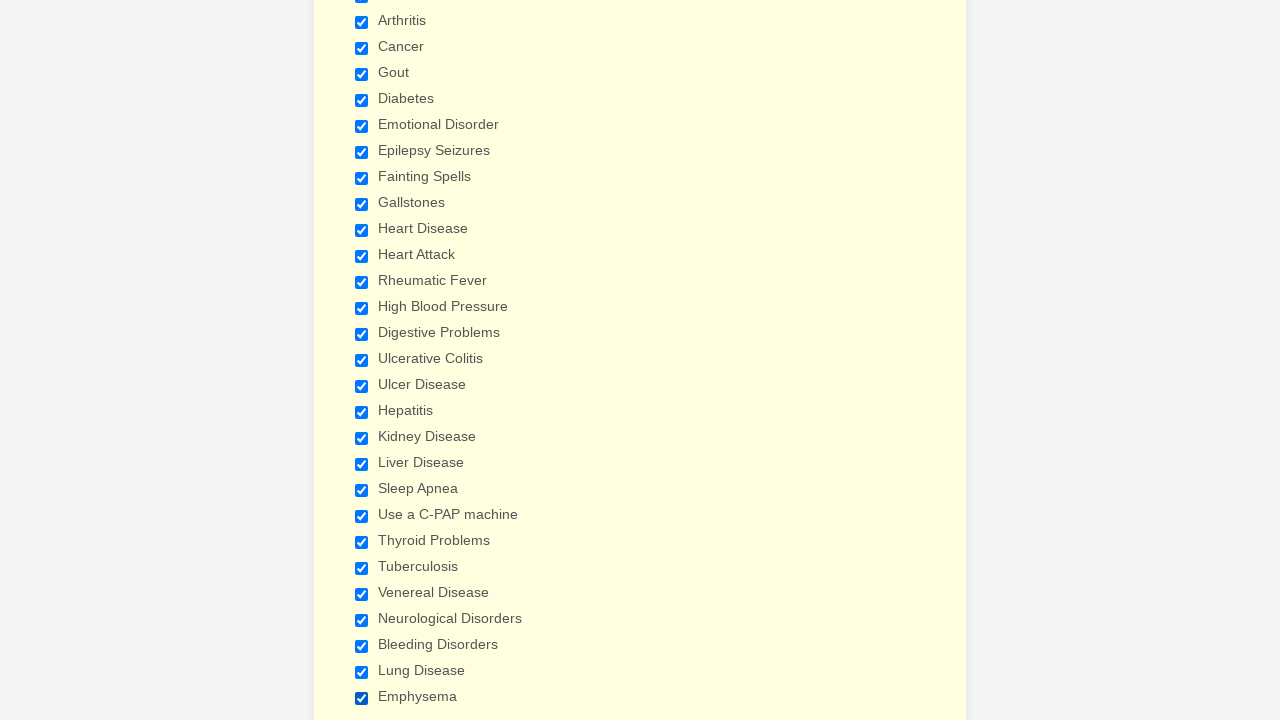

Verified that a checkbox is selected
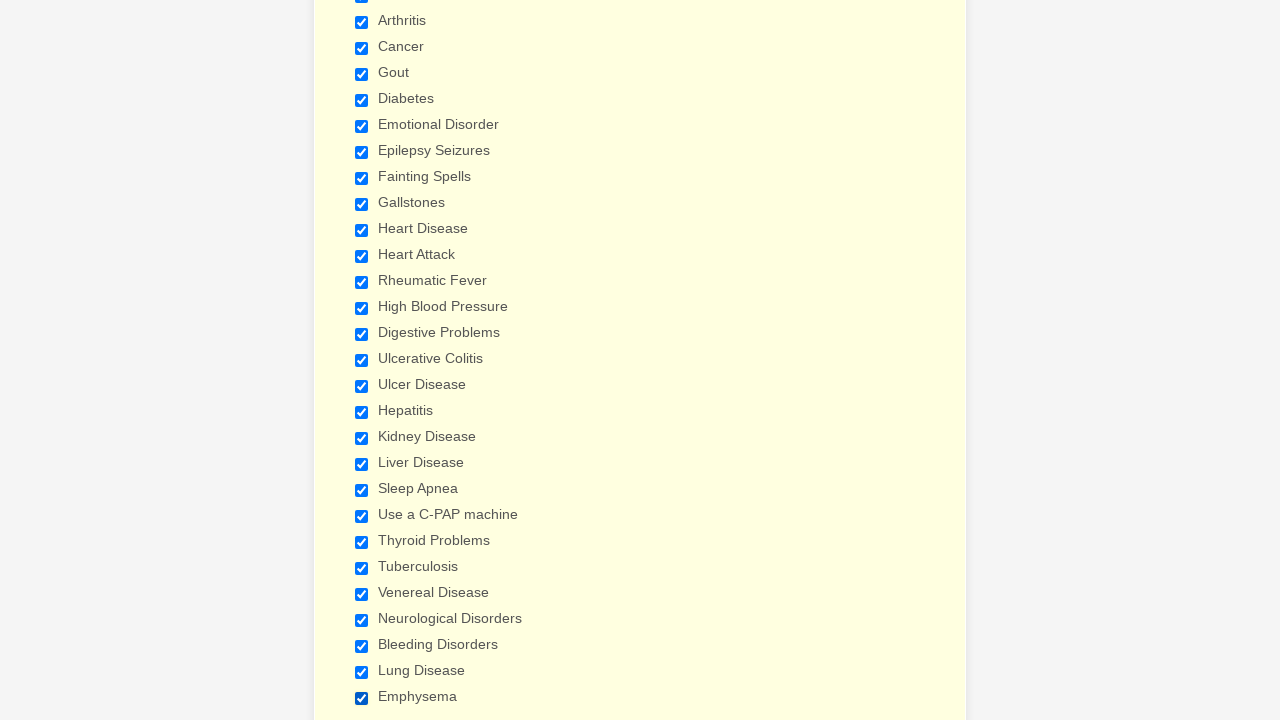

Verified that a checkbox is selected
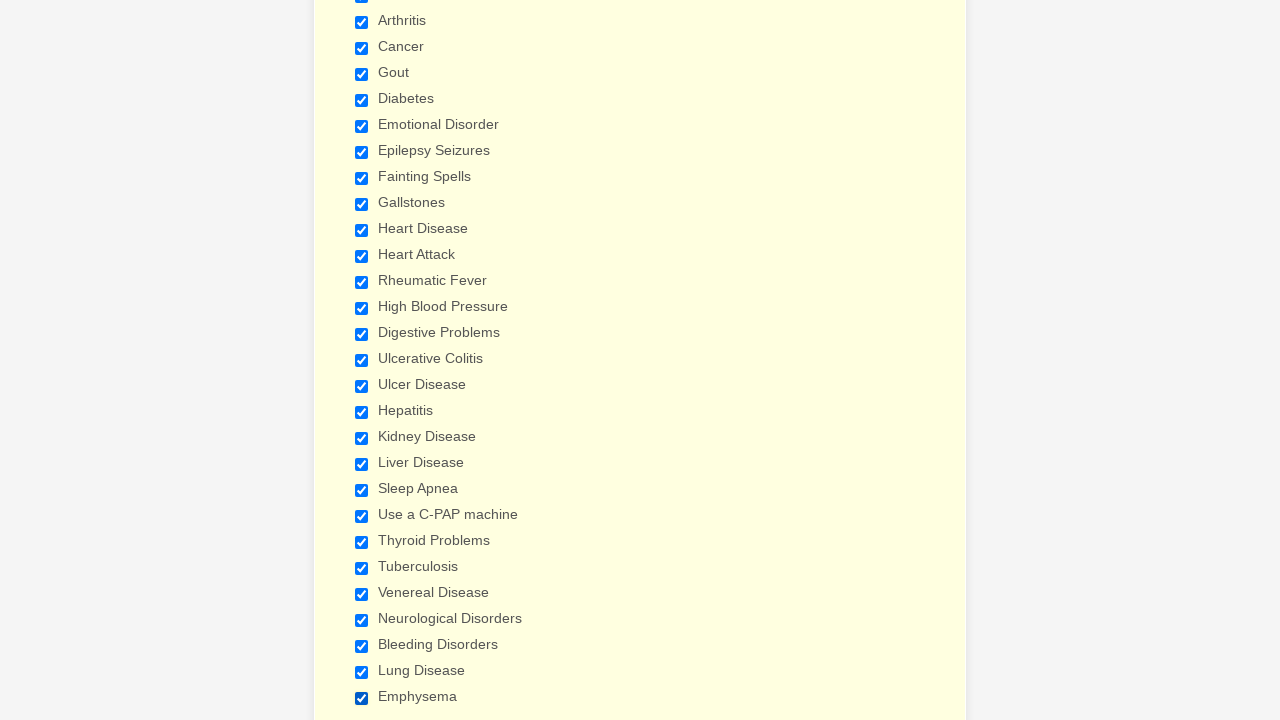

Verified that a checkbox is selected
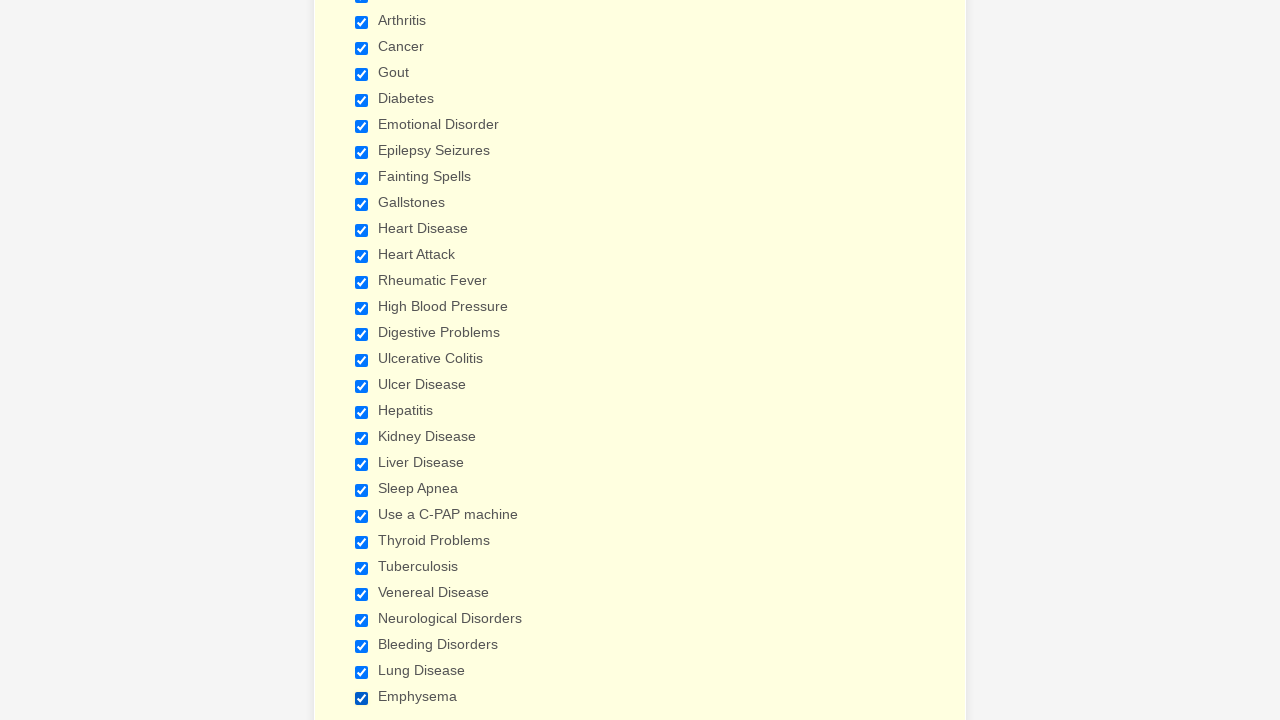

Verified that a checkbox is selected
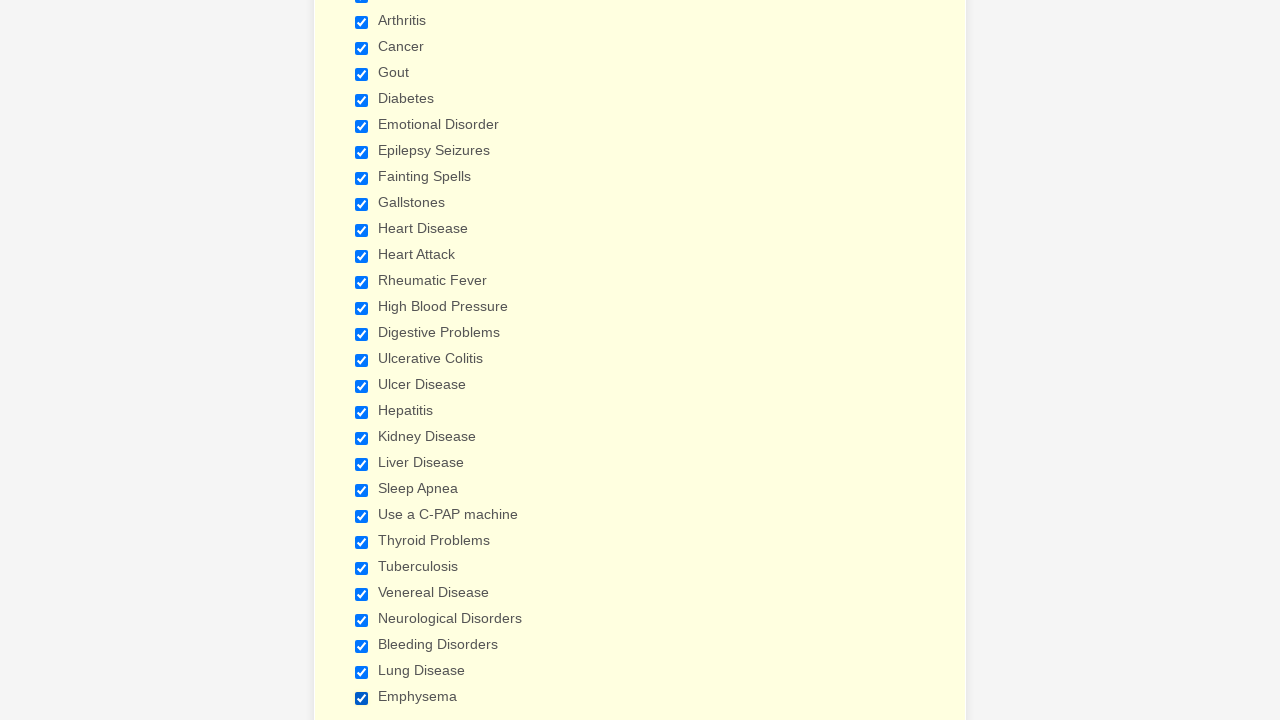

Verified that a checkbox is selected
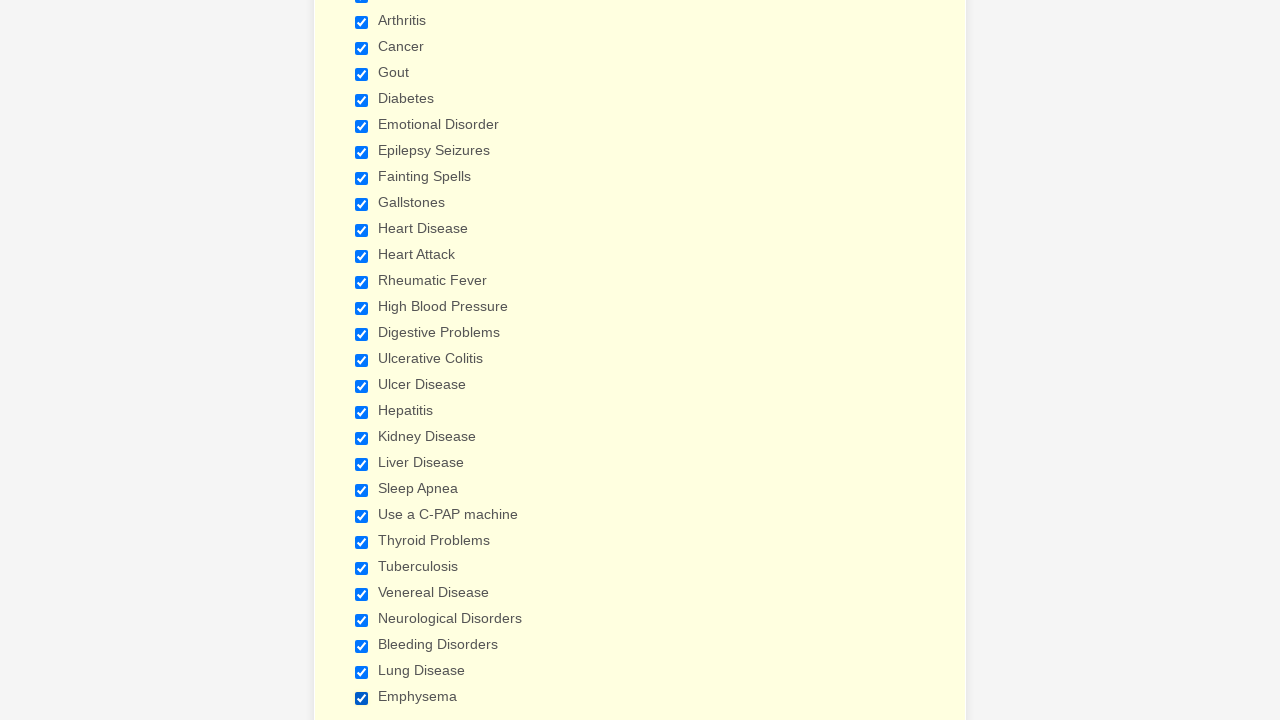

Verified that a checkbox is selected
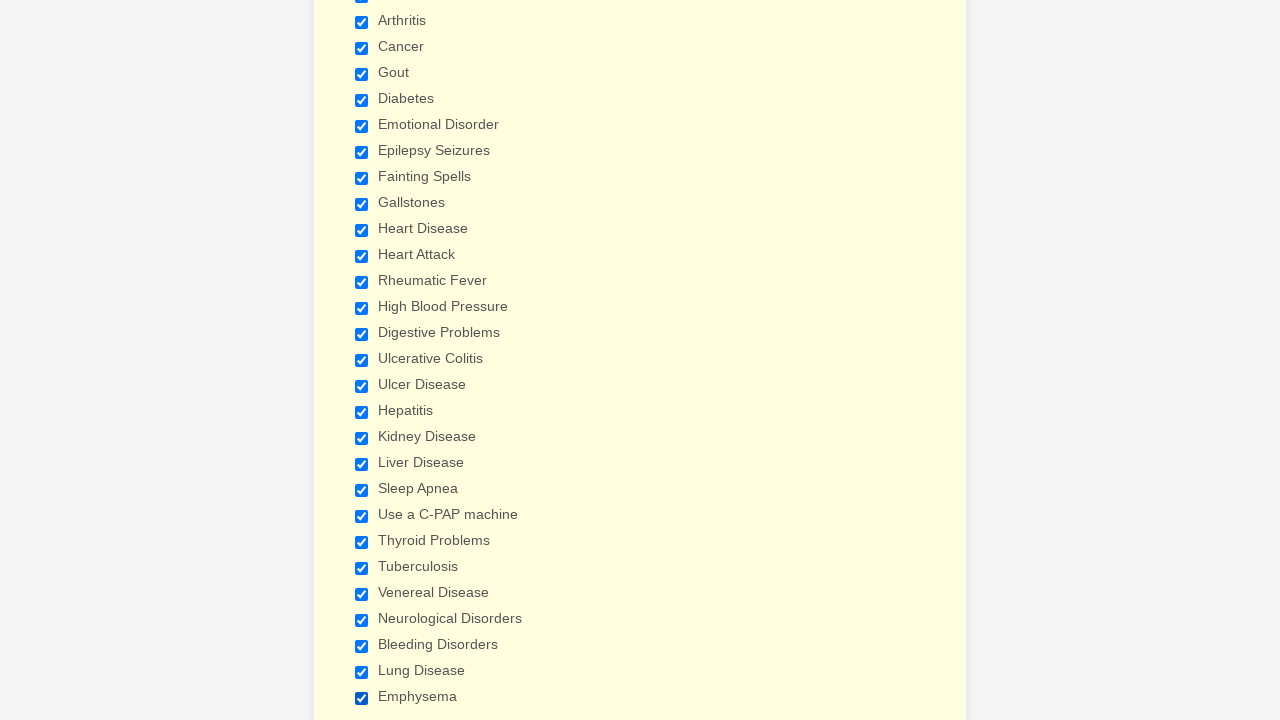

Verified that a checkbox is selected
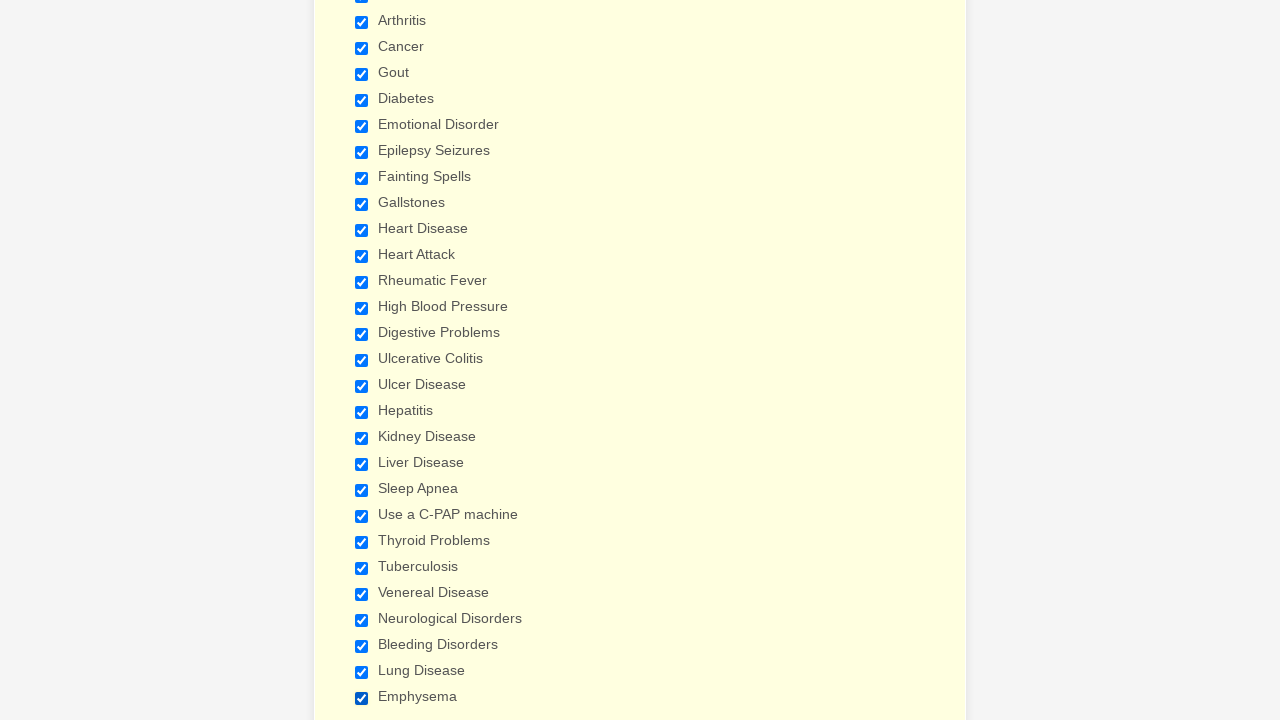

Verified that a checkbox is selected
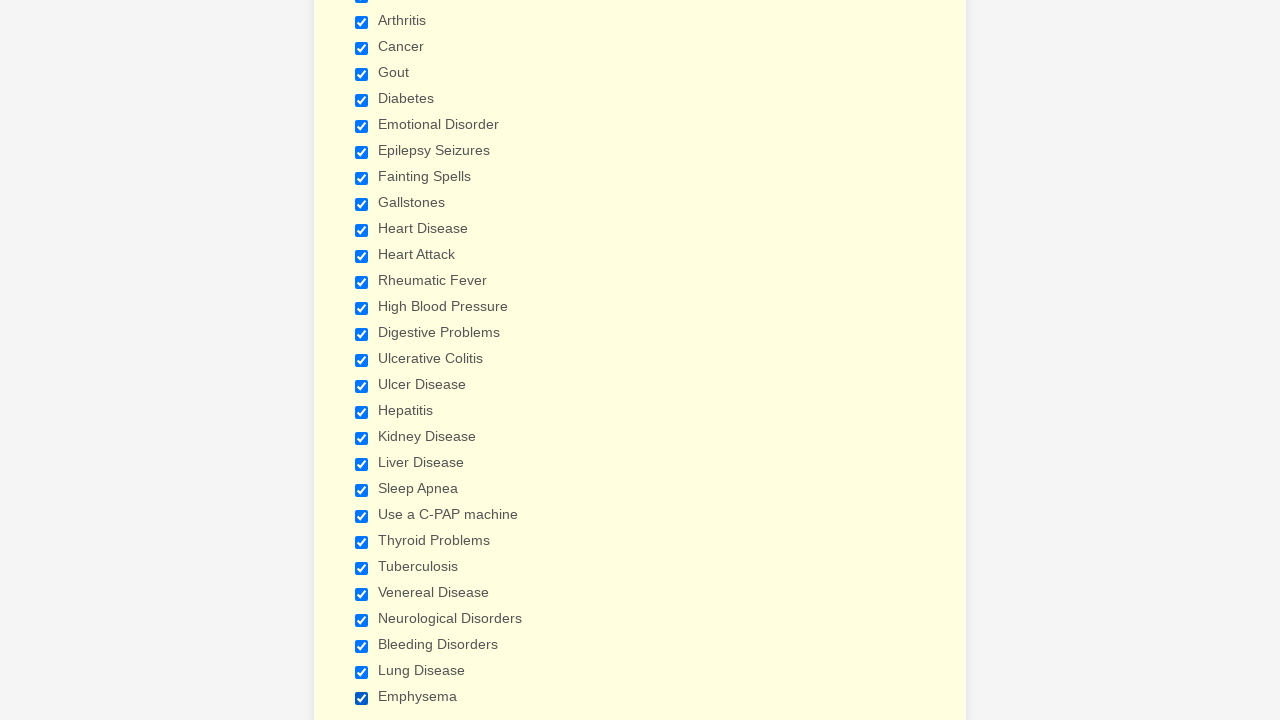

Verified that a checkbox is selected
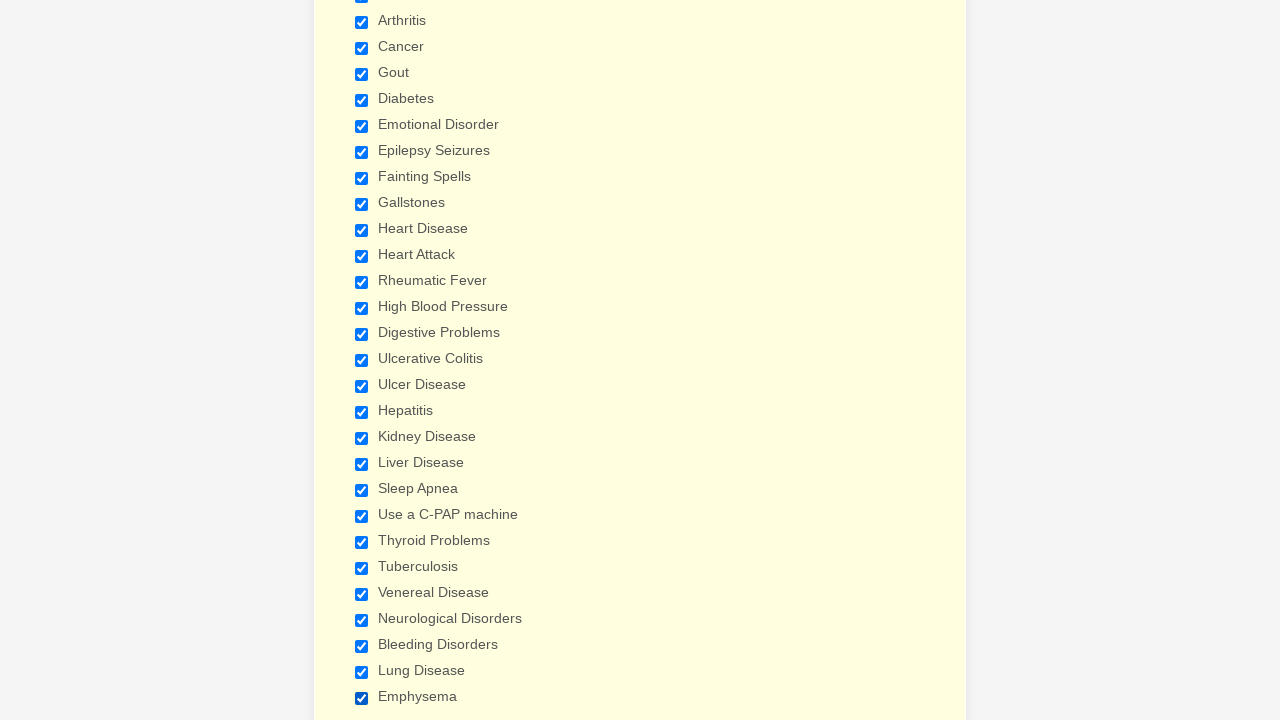

Verified that a checkbox is selected
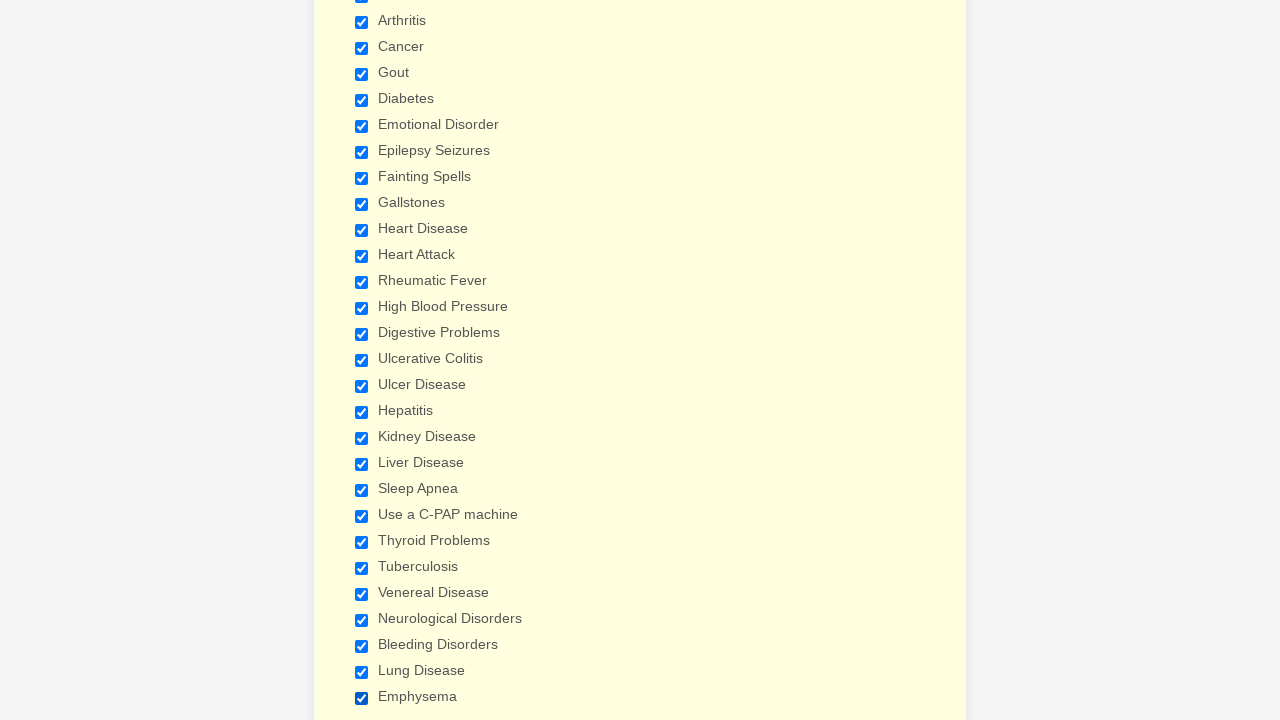

Verified that a checkbox is selected
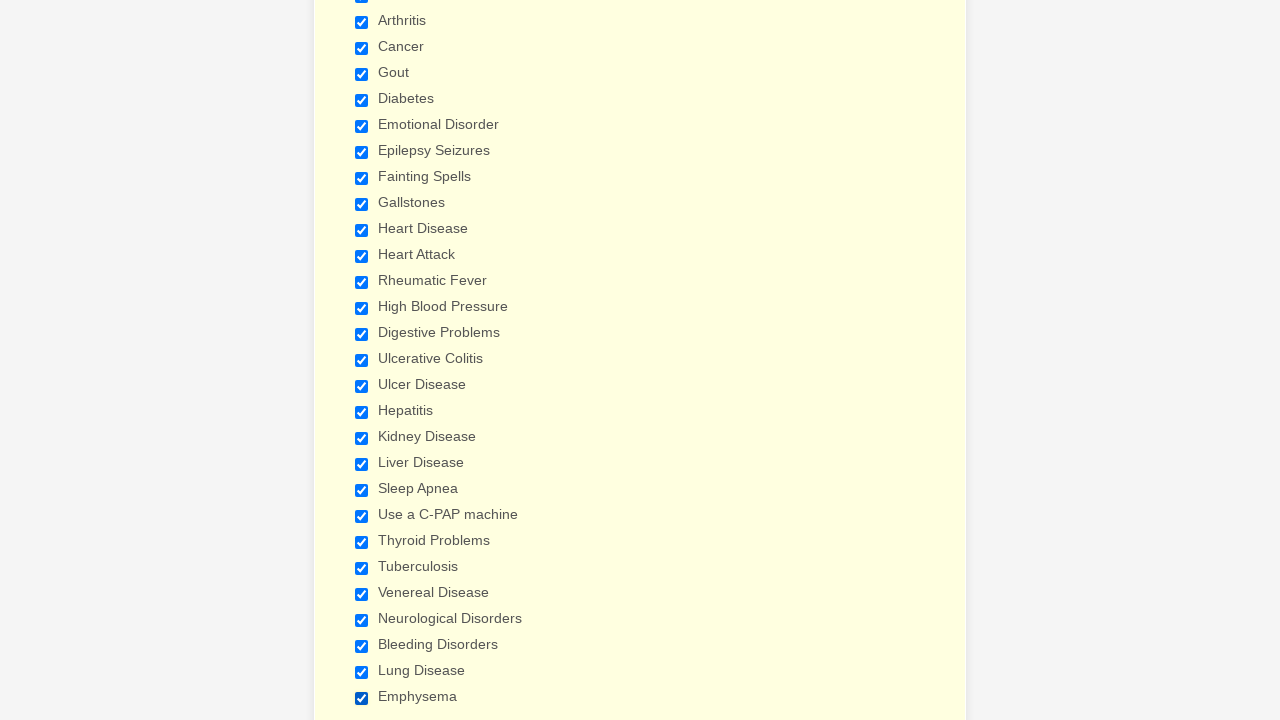

Verified that a checkbox is selected
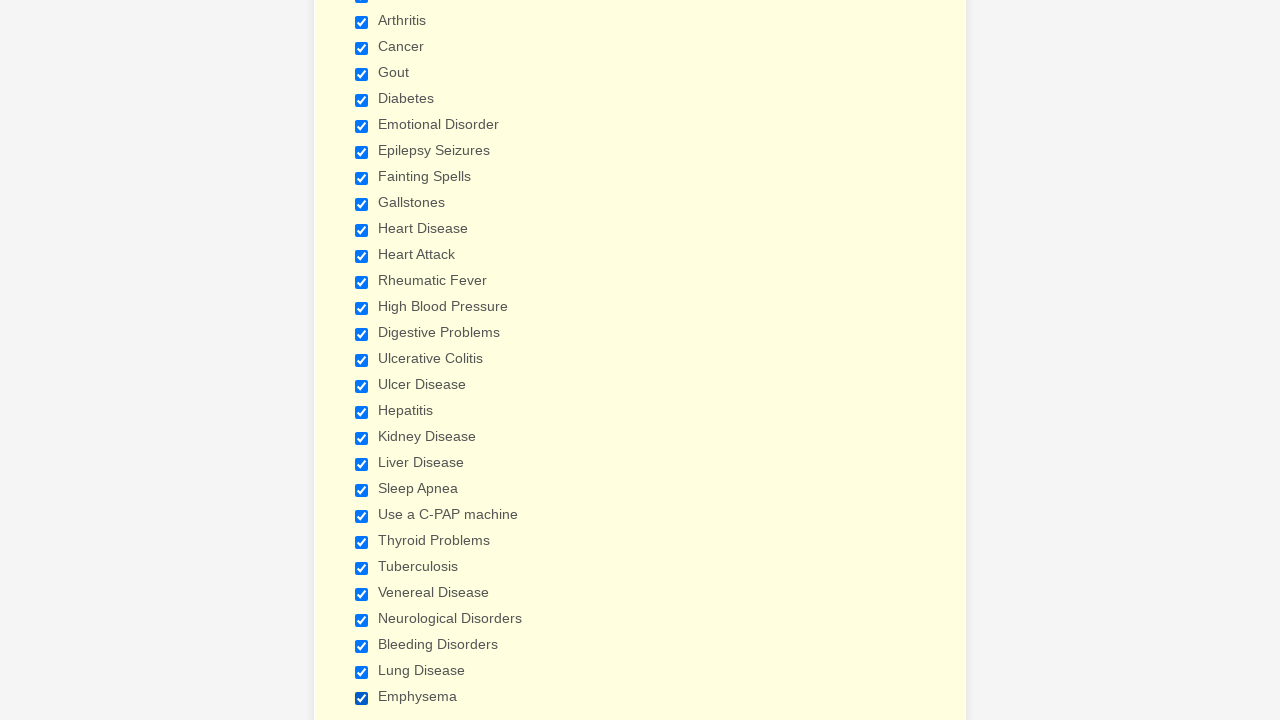

Verified that a checkbox is selected
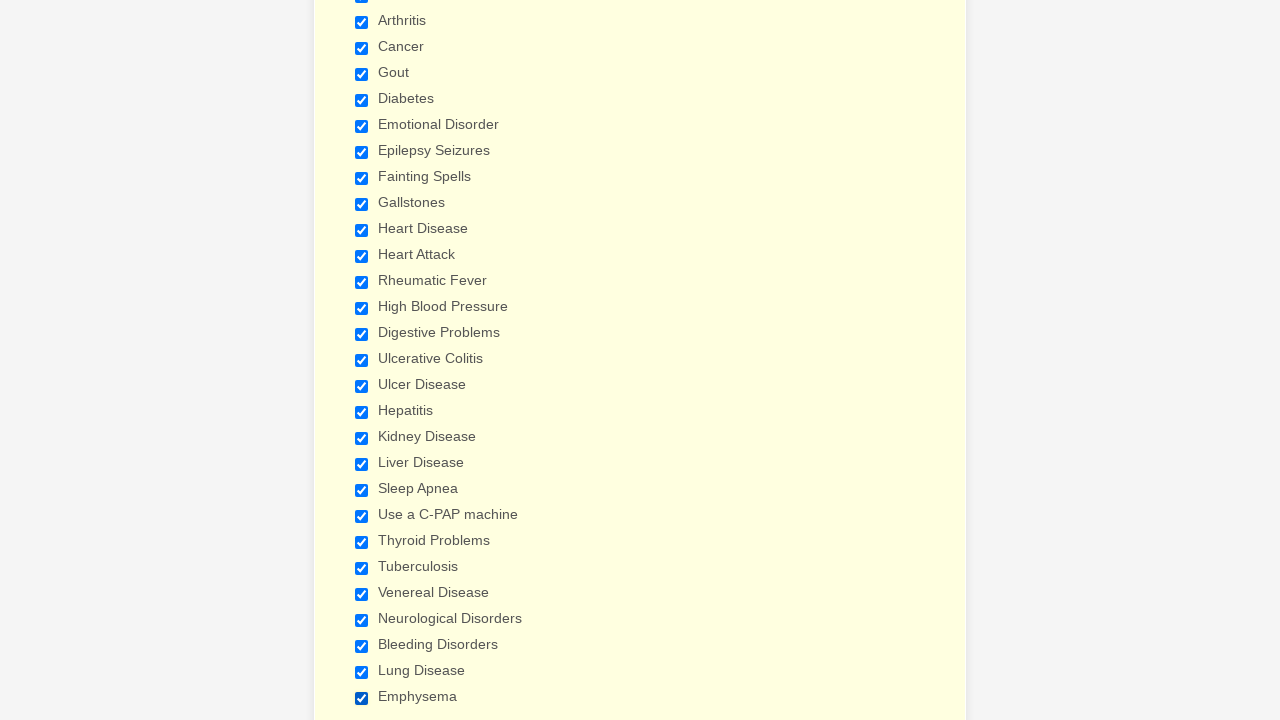

Verified that a checkbox is selected
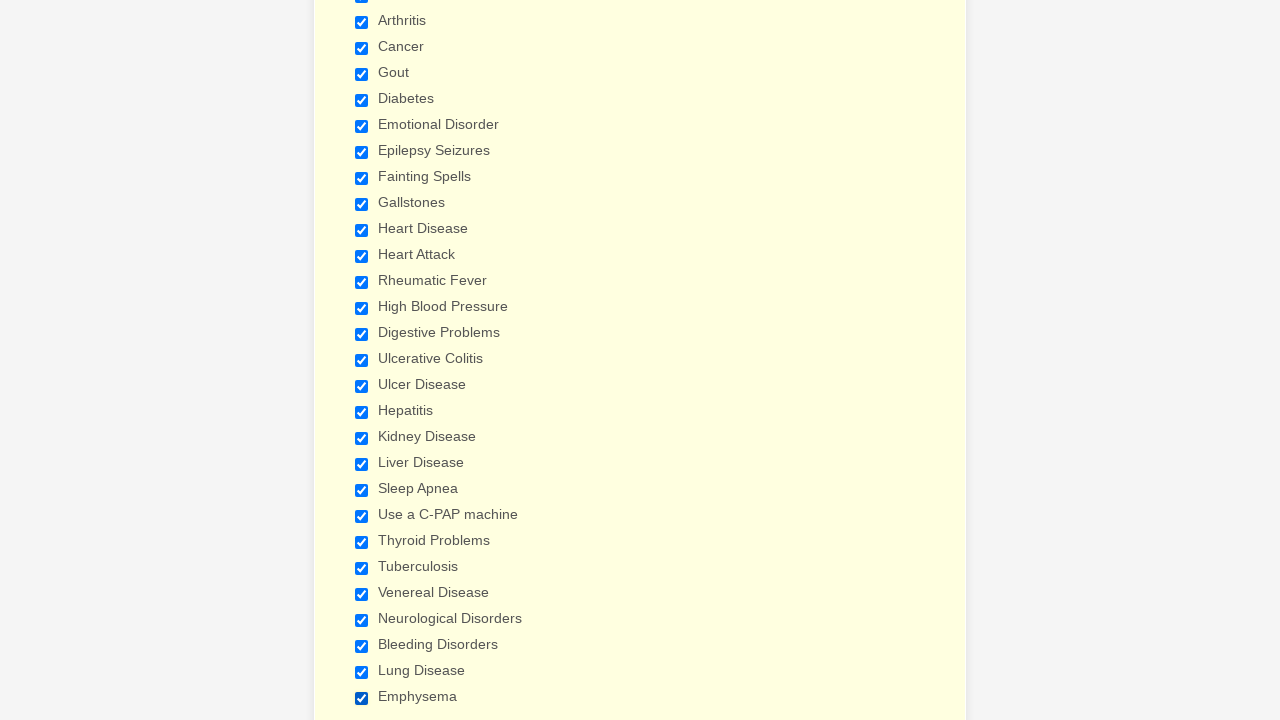

Verified that a checkbox is selected
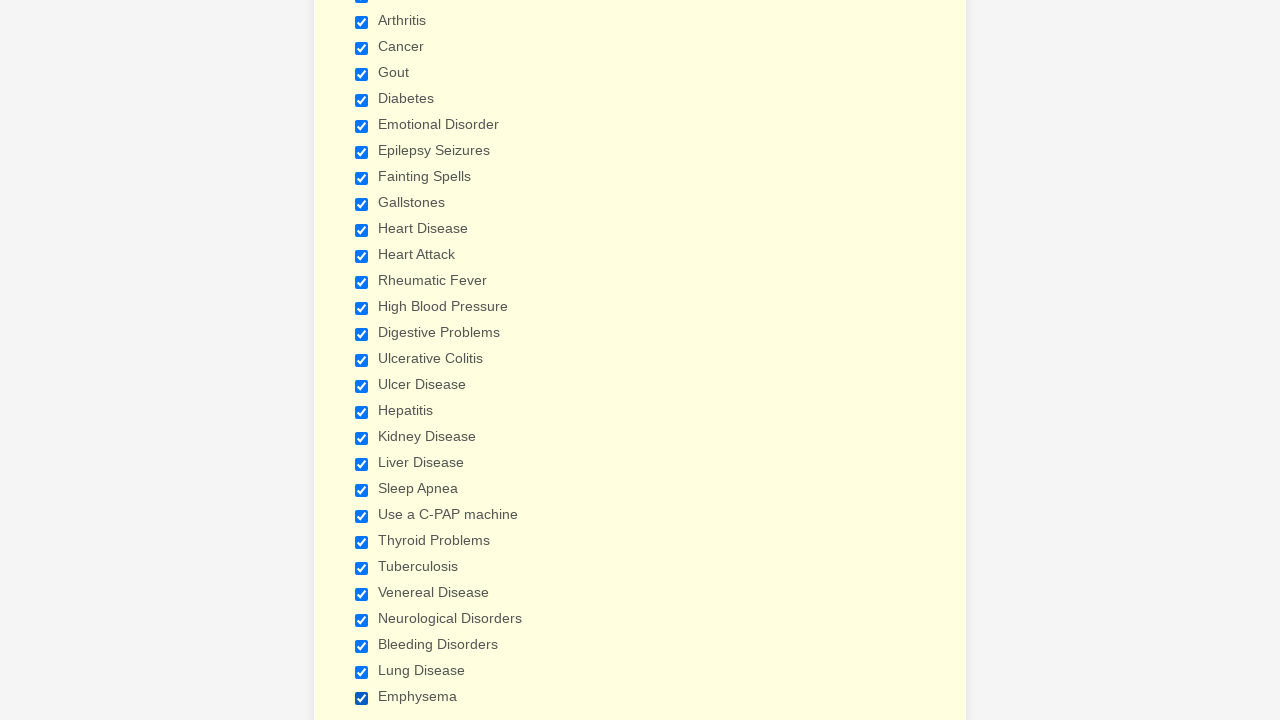

Verified that a checkbox is selected
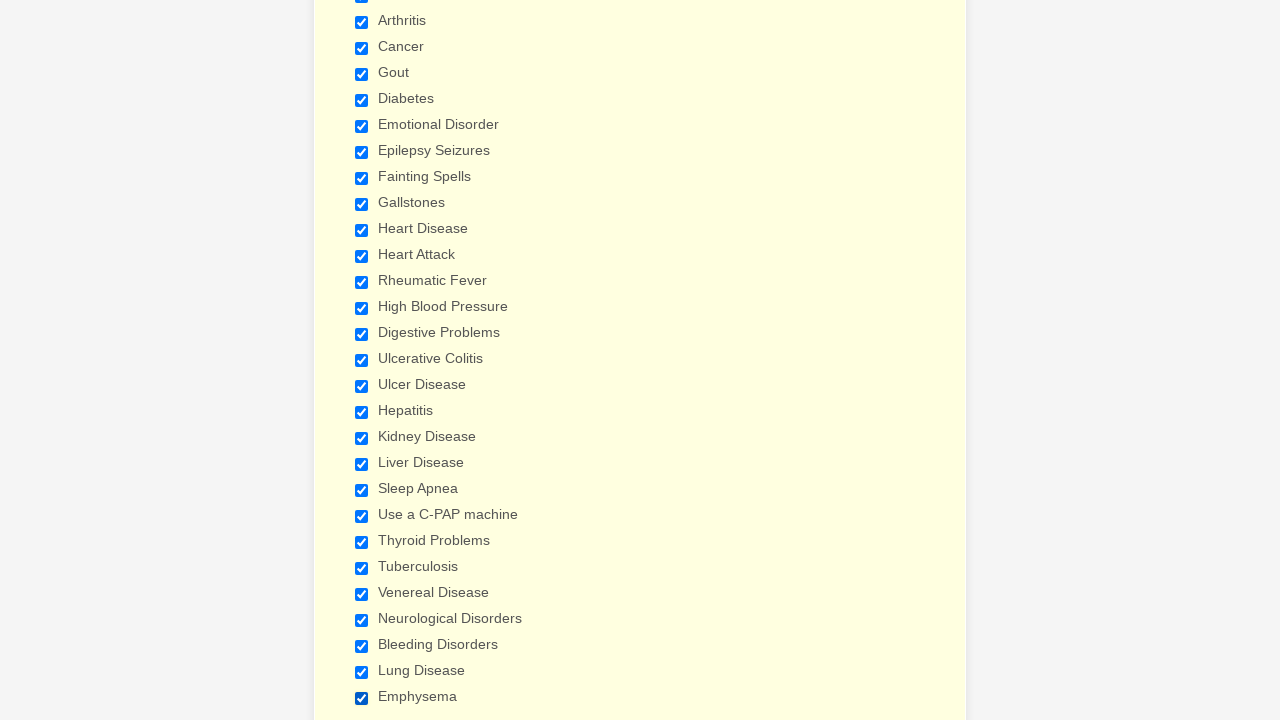

Verified that a checkbox is selected
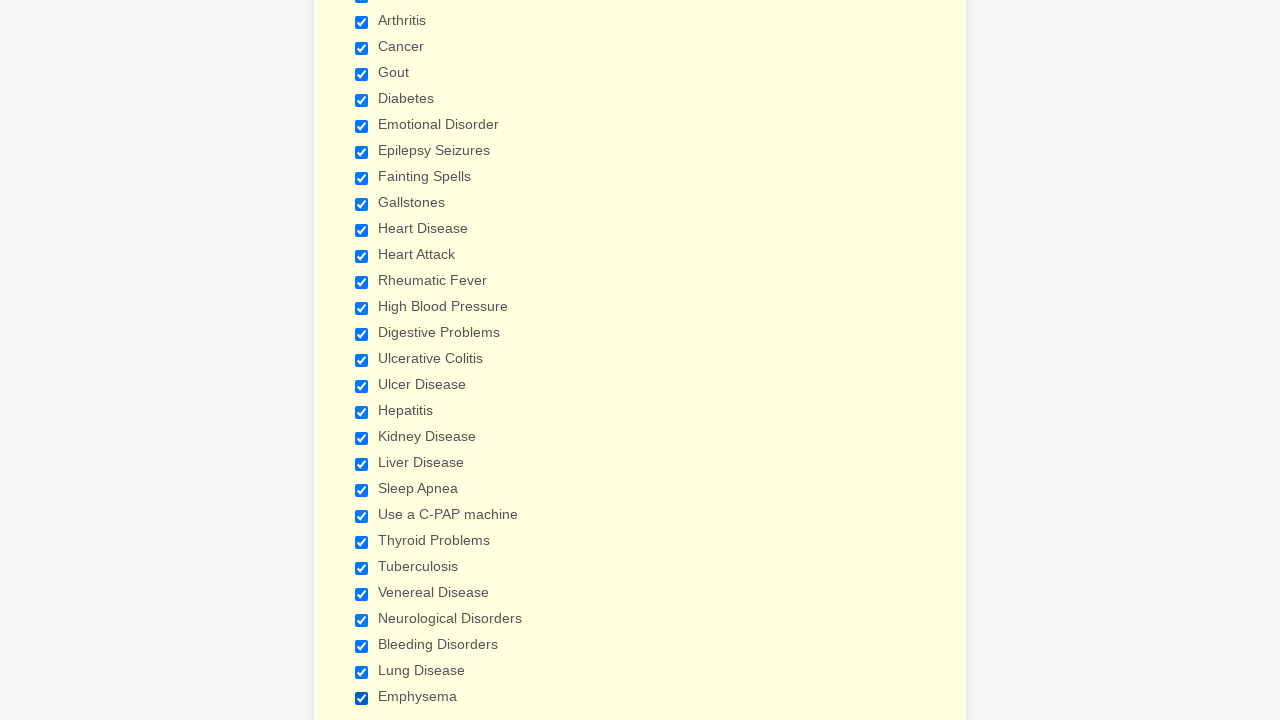

Verified that a checkbox is selected
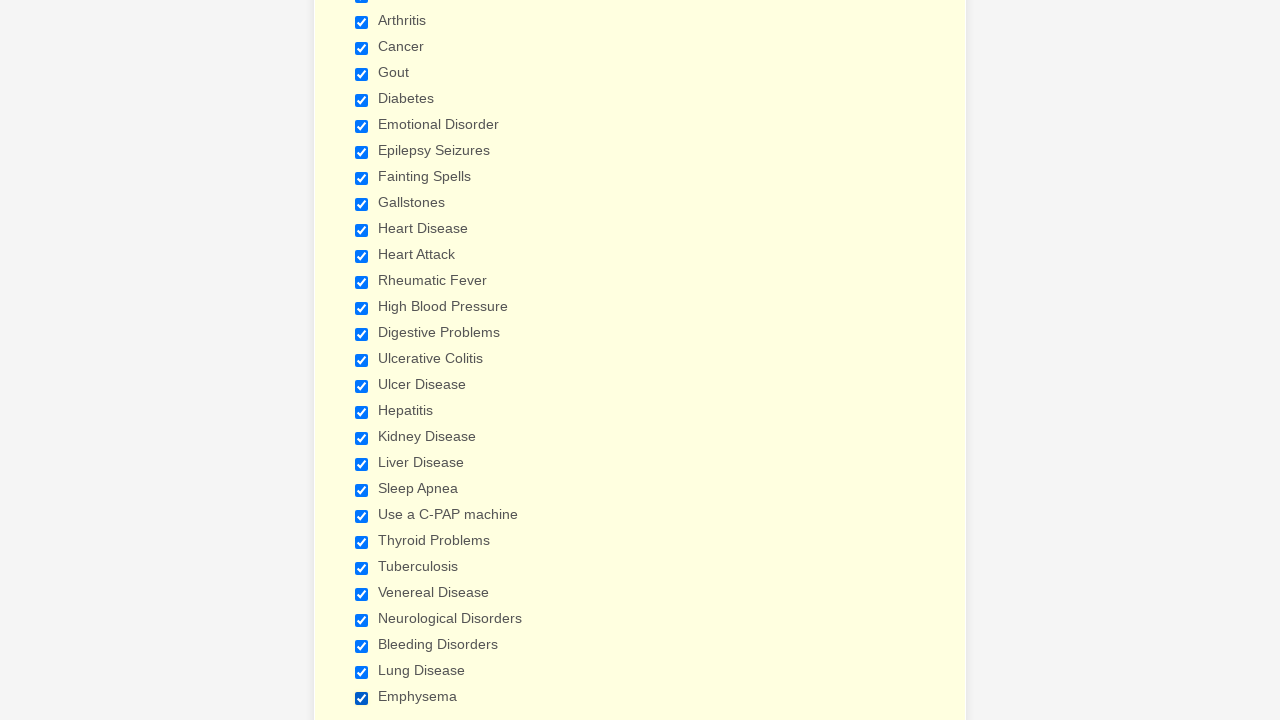

Verified that a checkbox is selected
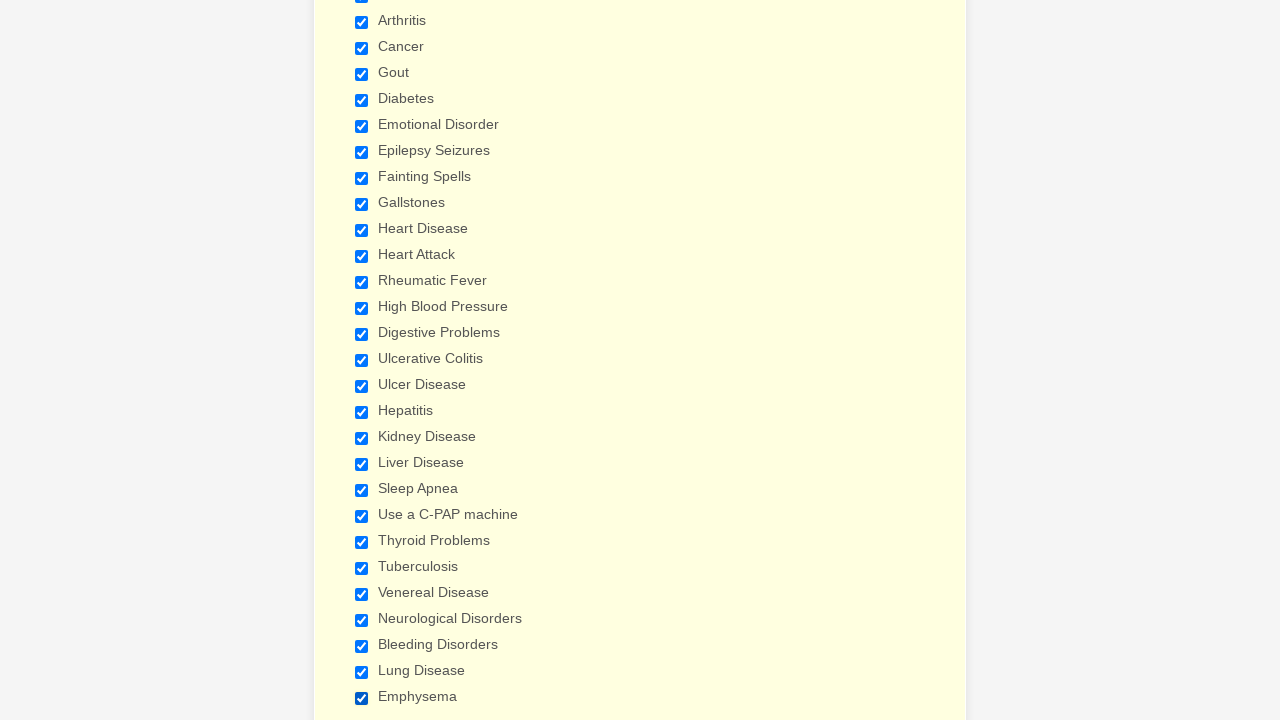

Verified that a checkbox is selected
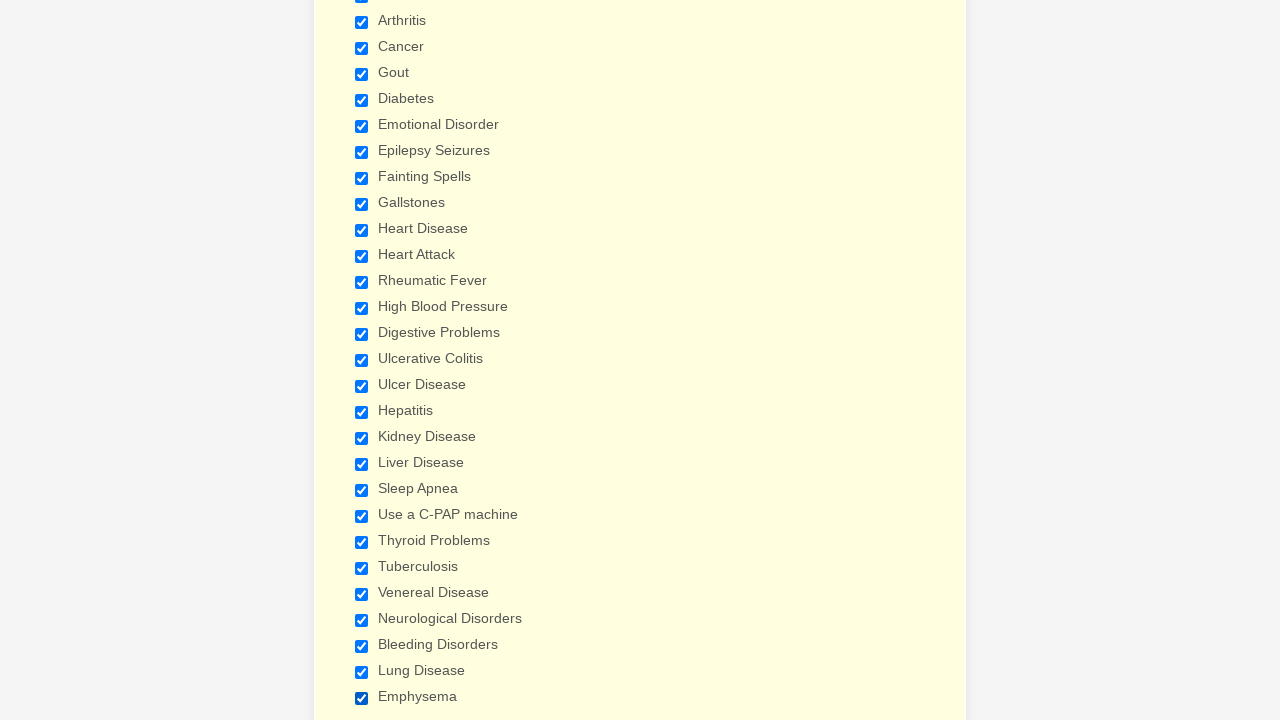

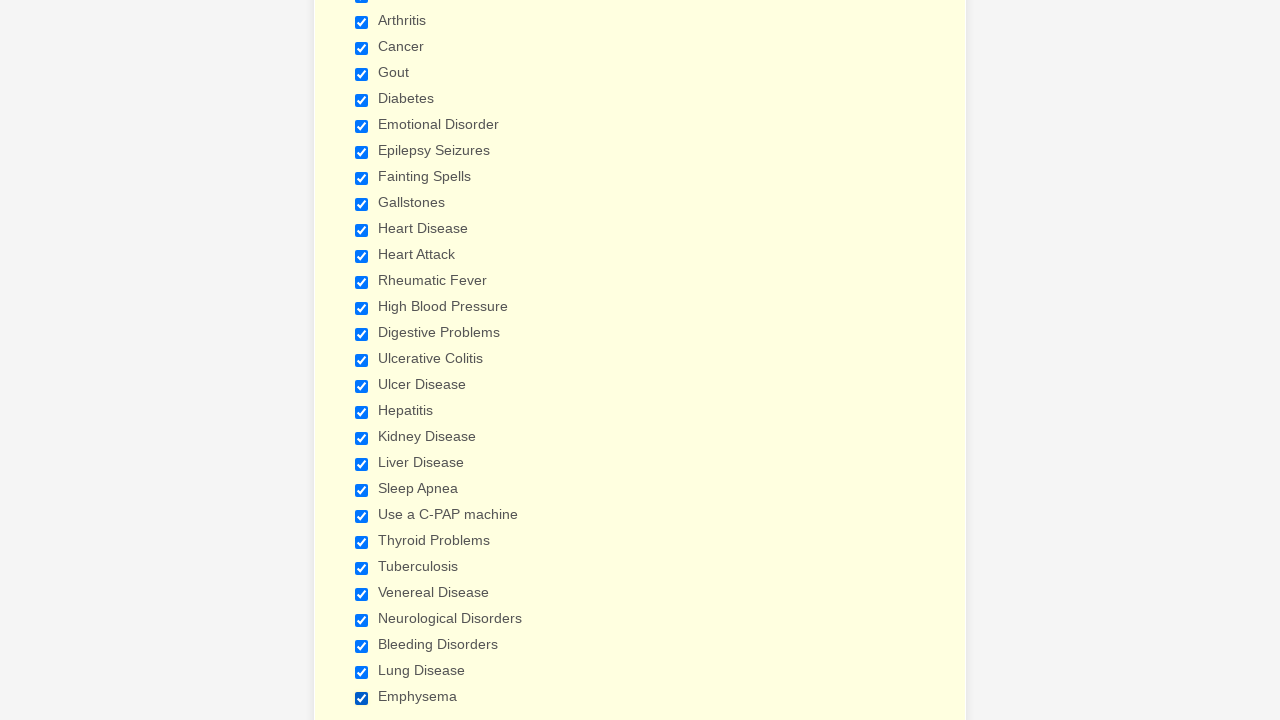